Tests checkbox interactions by clicking through pagination elements and selecting checkboxes in a product table on each page. The test iterates through all pagination items and clicks the checkbox in each row of the product table.

Starting URL: https://testautomationpractice.blogspot.com/

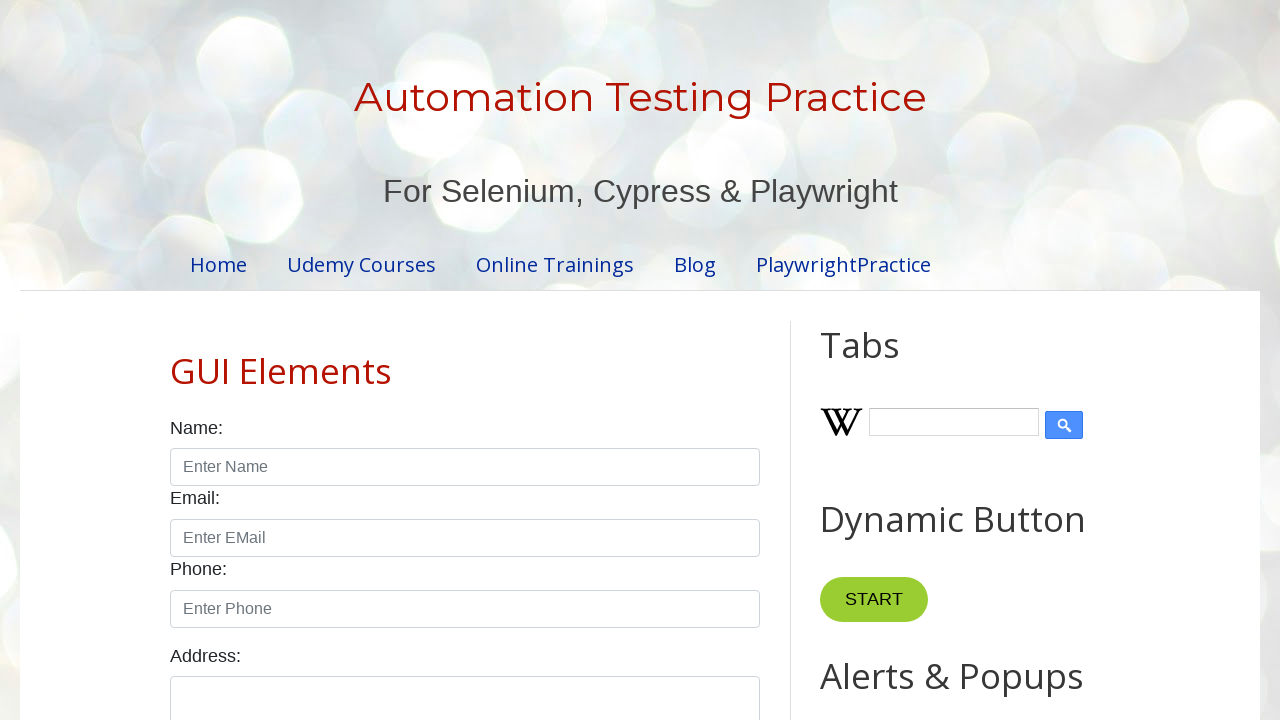

Retrieved all pagination items from the page
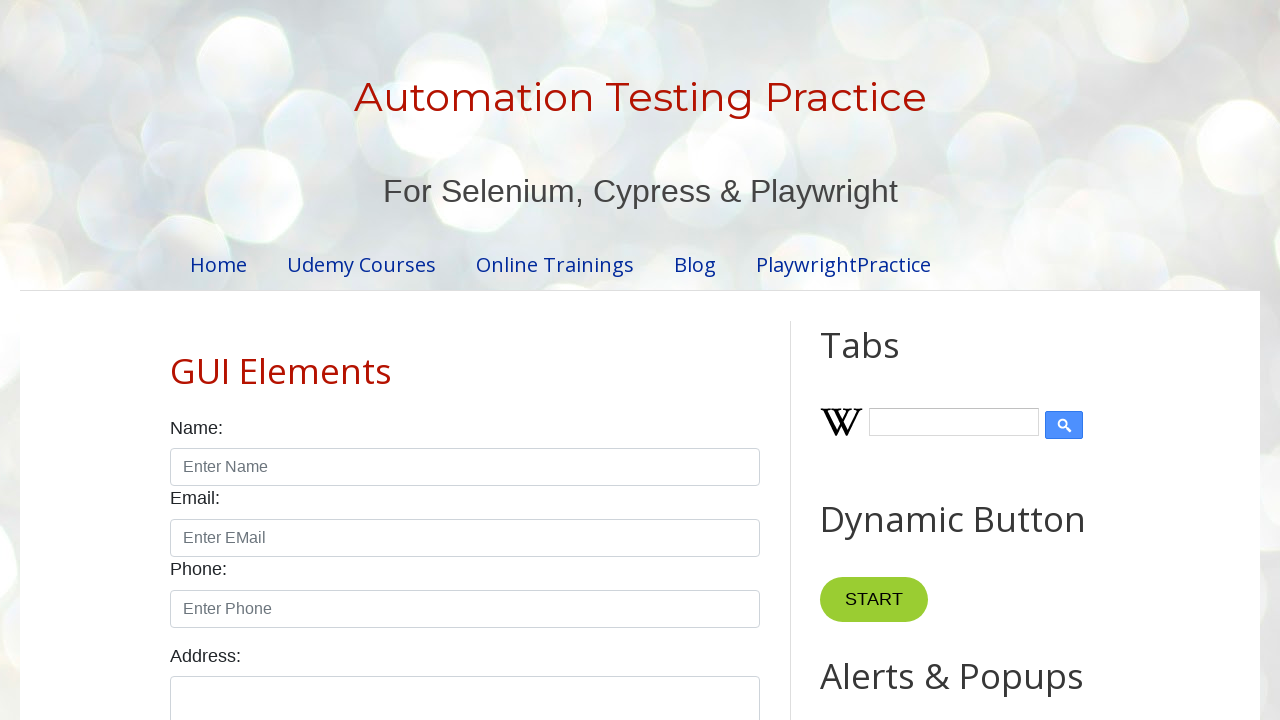

Clicked pagination item to navigate to a new page at (416, 361) on xpath=//ul[@id='pagination']/li >> nth=0
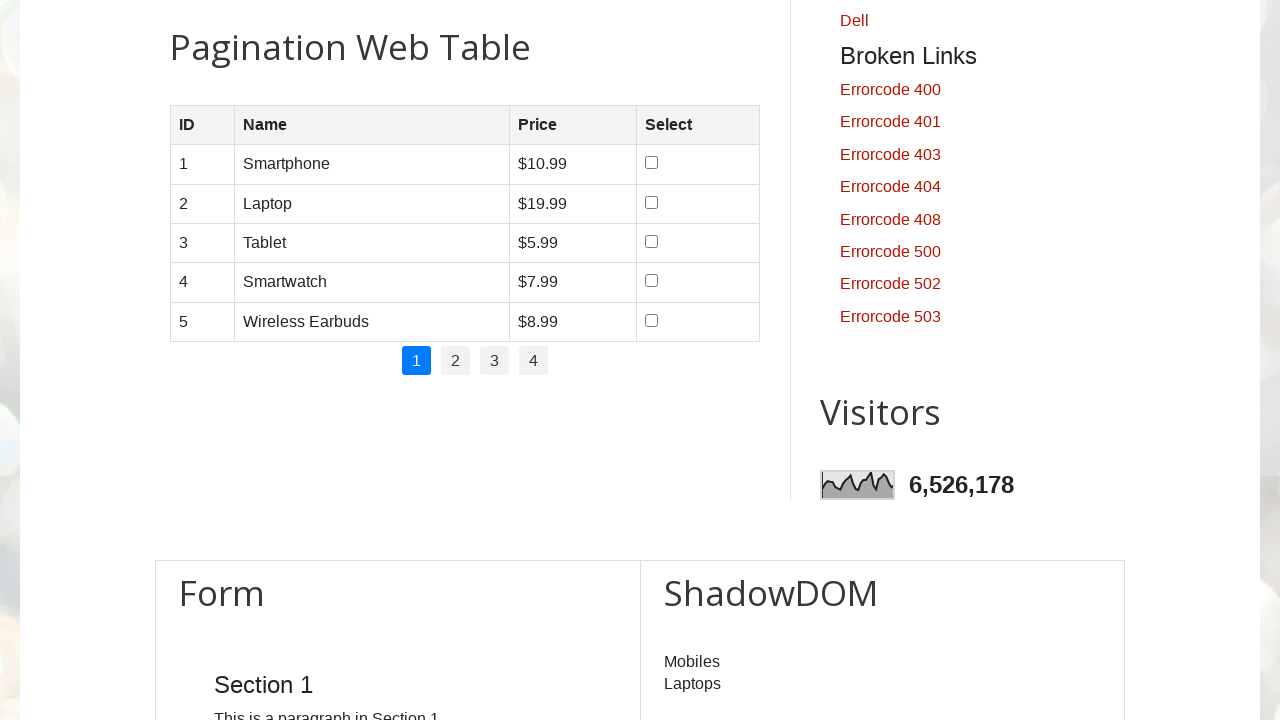

Product table loaded and ready
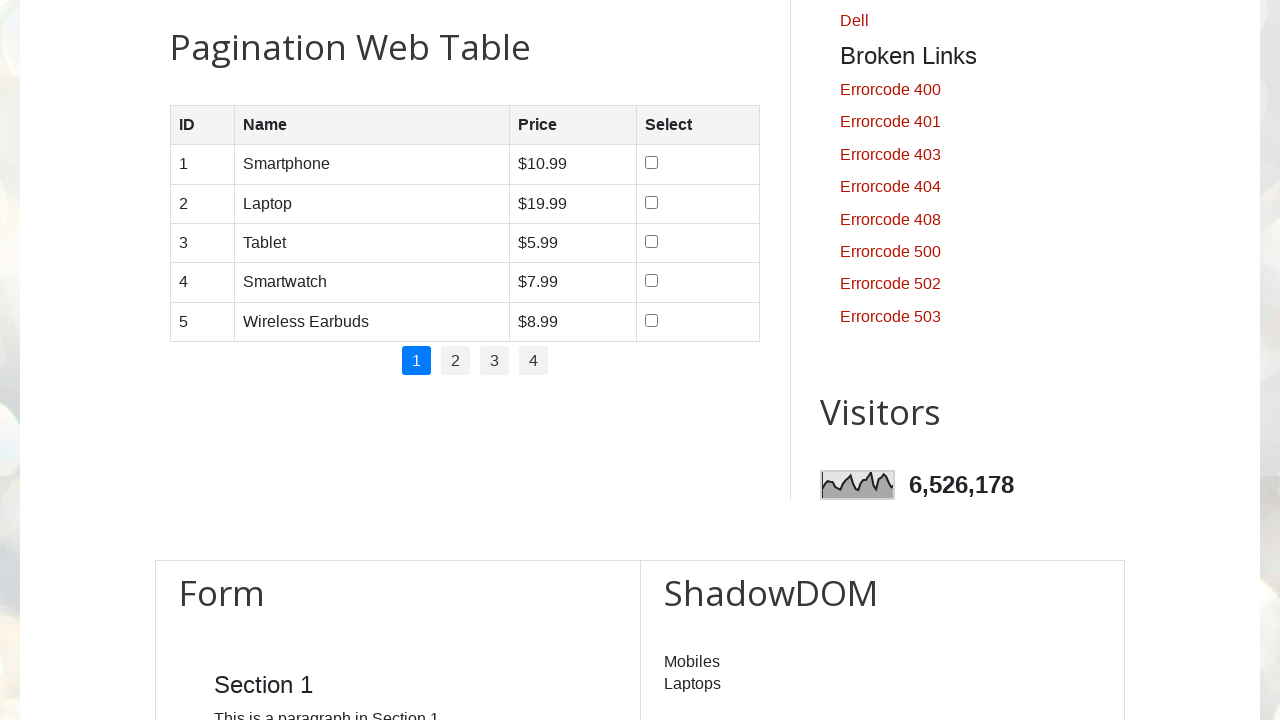

Retrieved 5 rows from product table
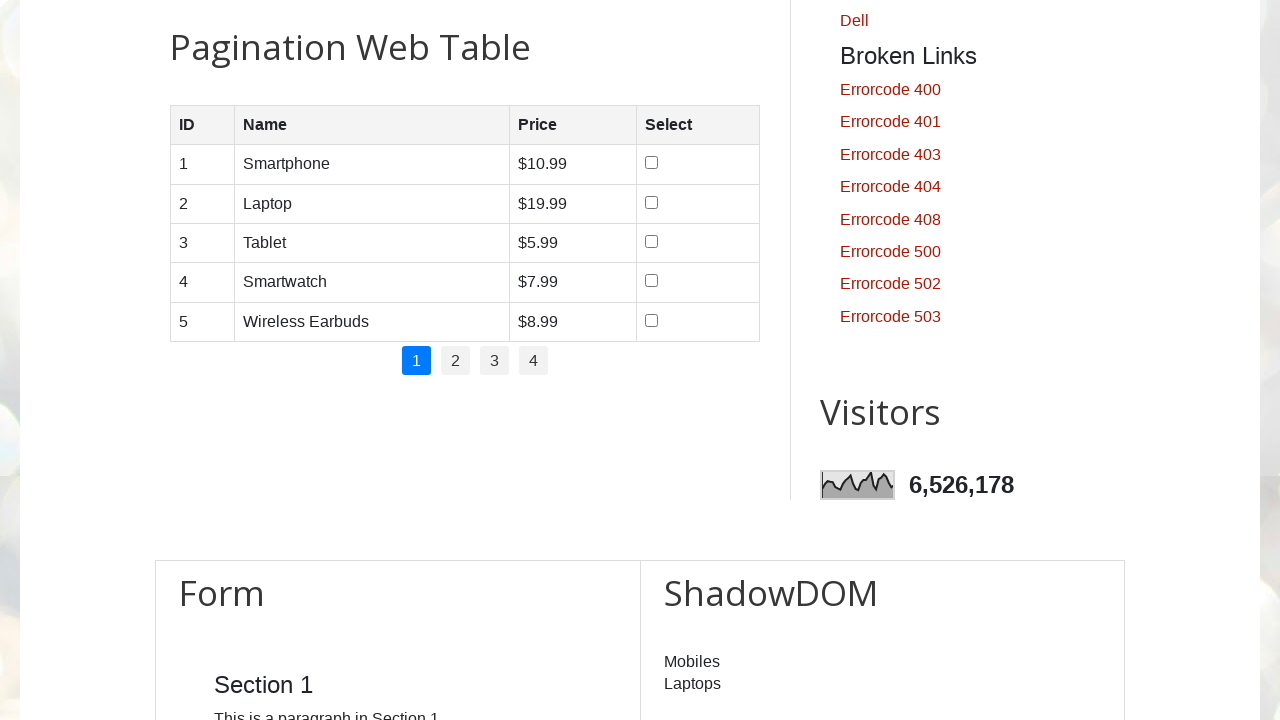

Checkbox in row 1 is visible and ready
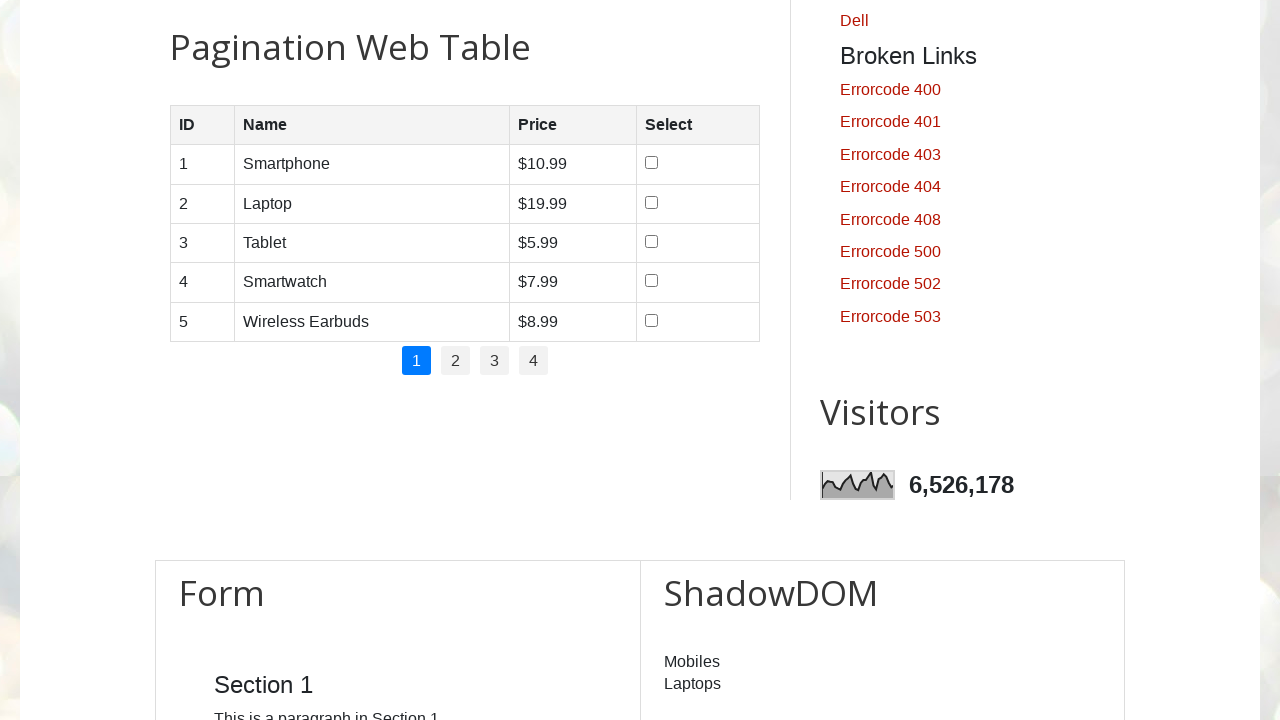

Clicked checkbox in row 1 of product table at (651, 163) on //table[@id='productTable']/tbody/tr[1]/td[4]/input
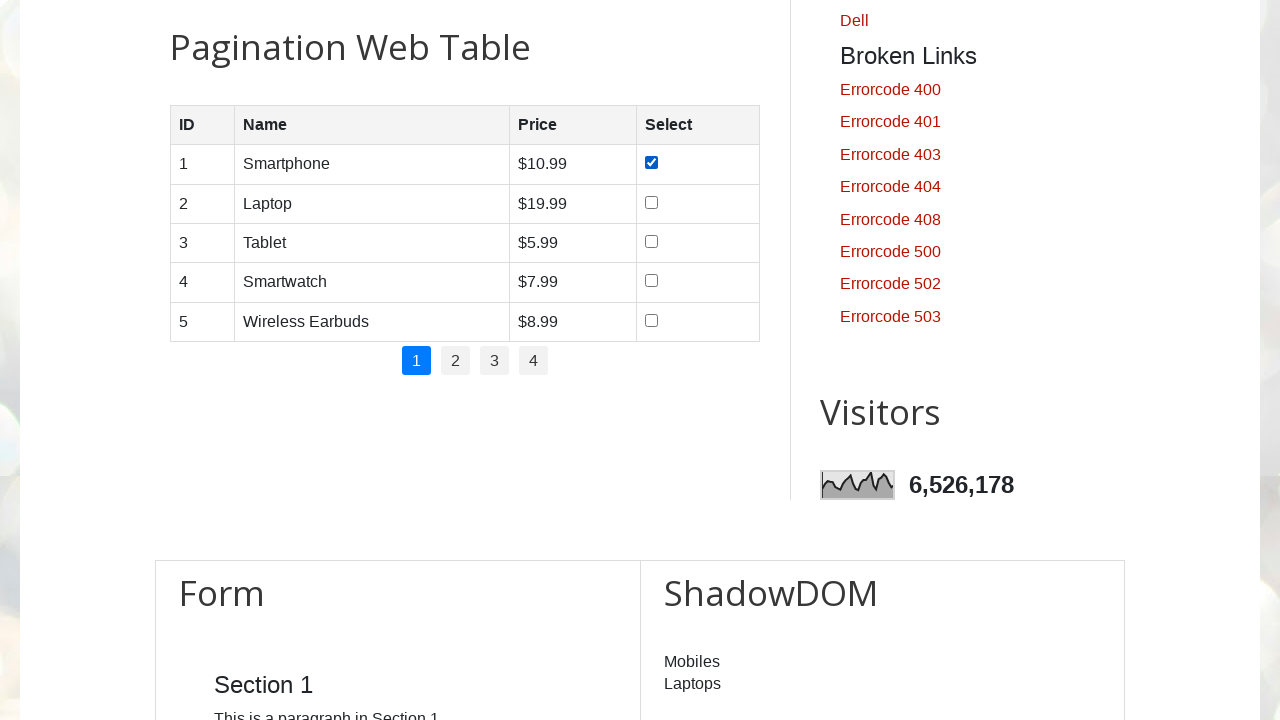

Waited 500ms before next checkbox click
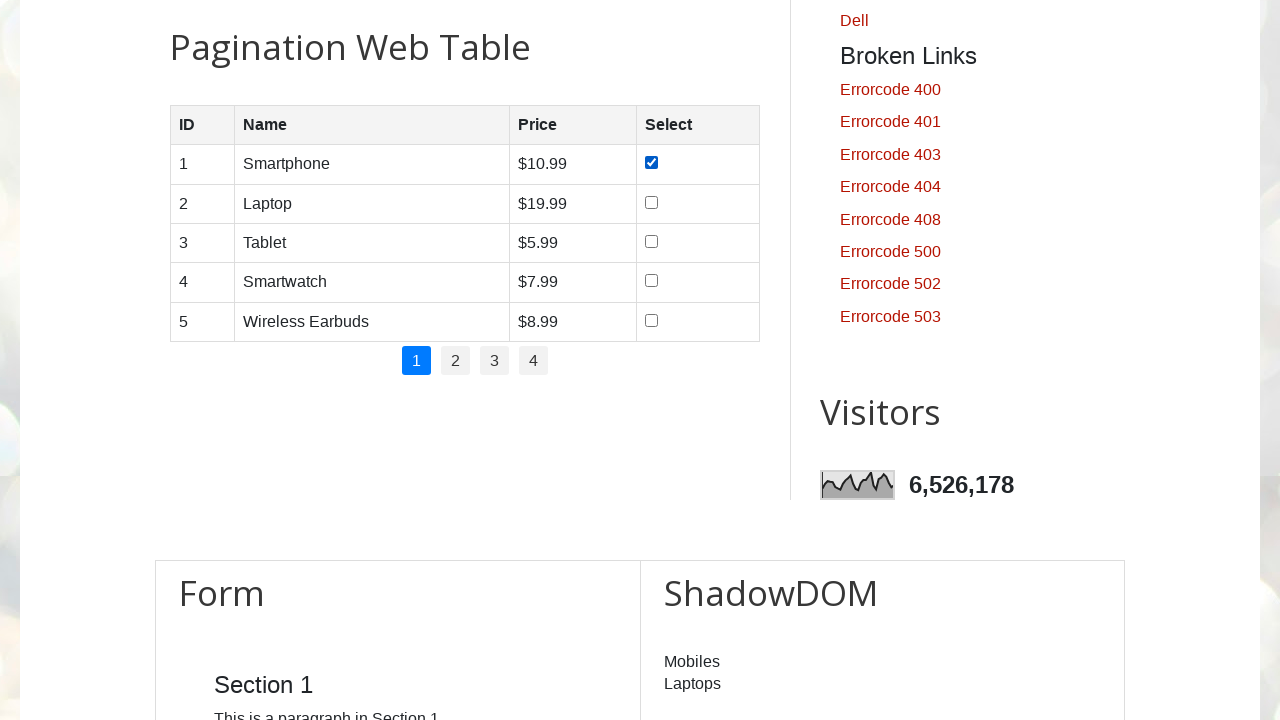

Checkbox in row 2 is visible and ready
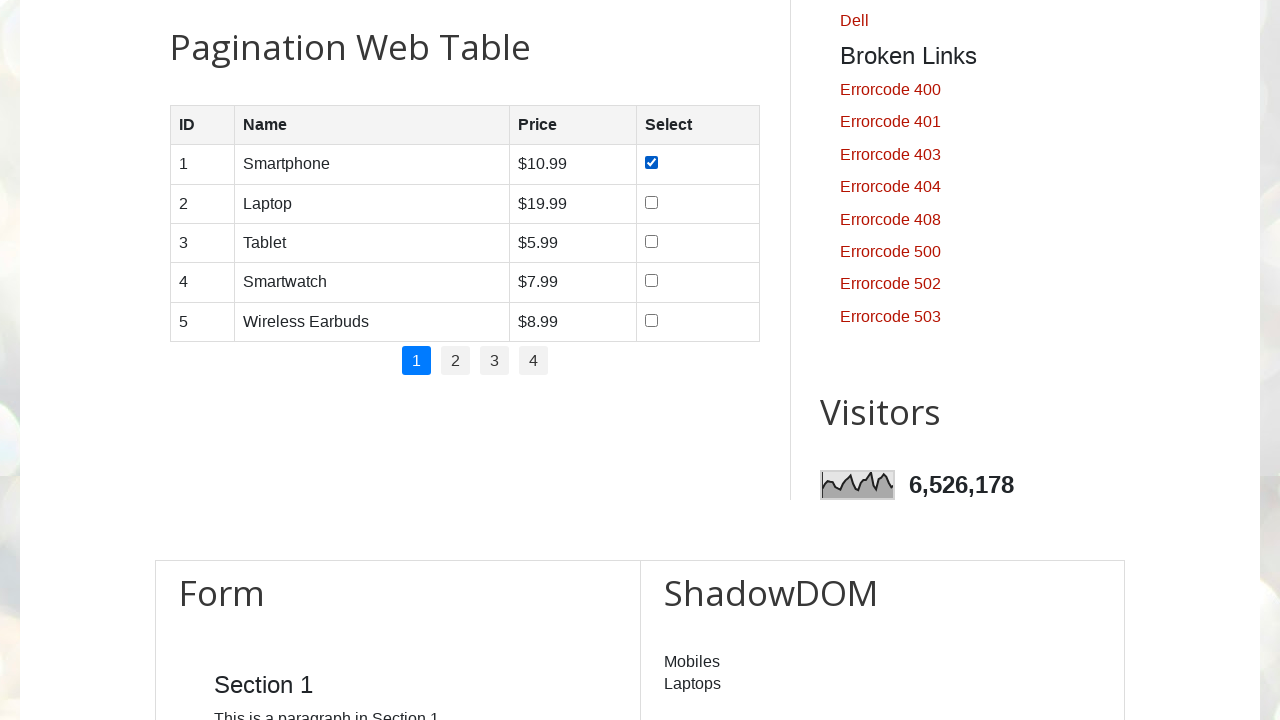

Clicked checkbox in row 2 of product table at (651, 202) on //table[@id='productTable']/tbody/tr[2]/td[4]/input
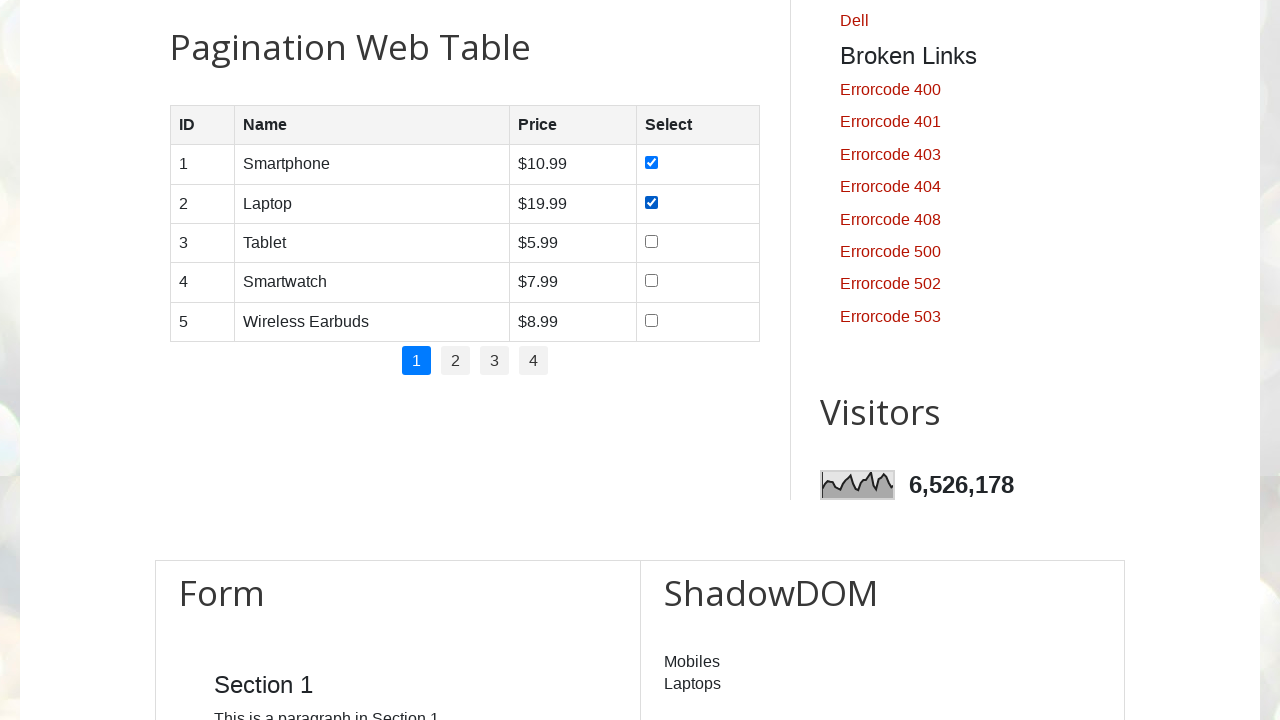

Waited 500ms before next checkbox click
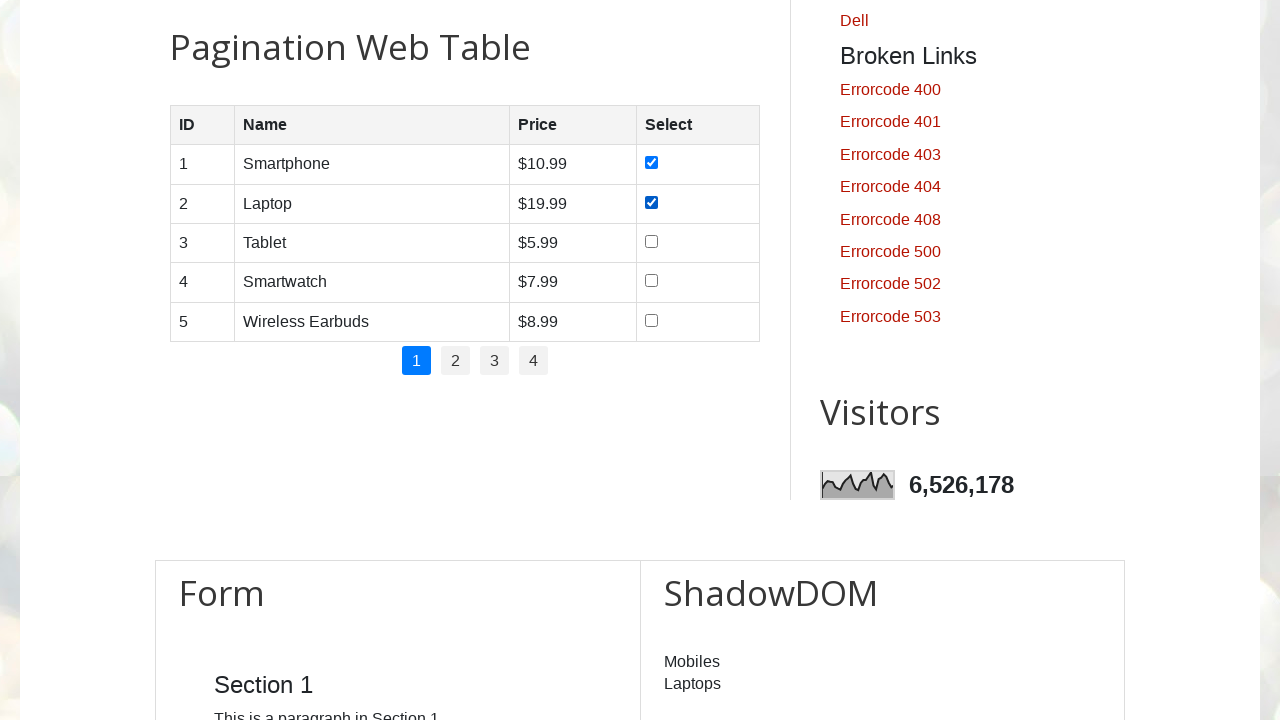

Checkbox in row 3 is visible and ready
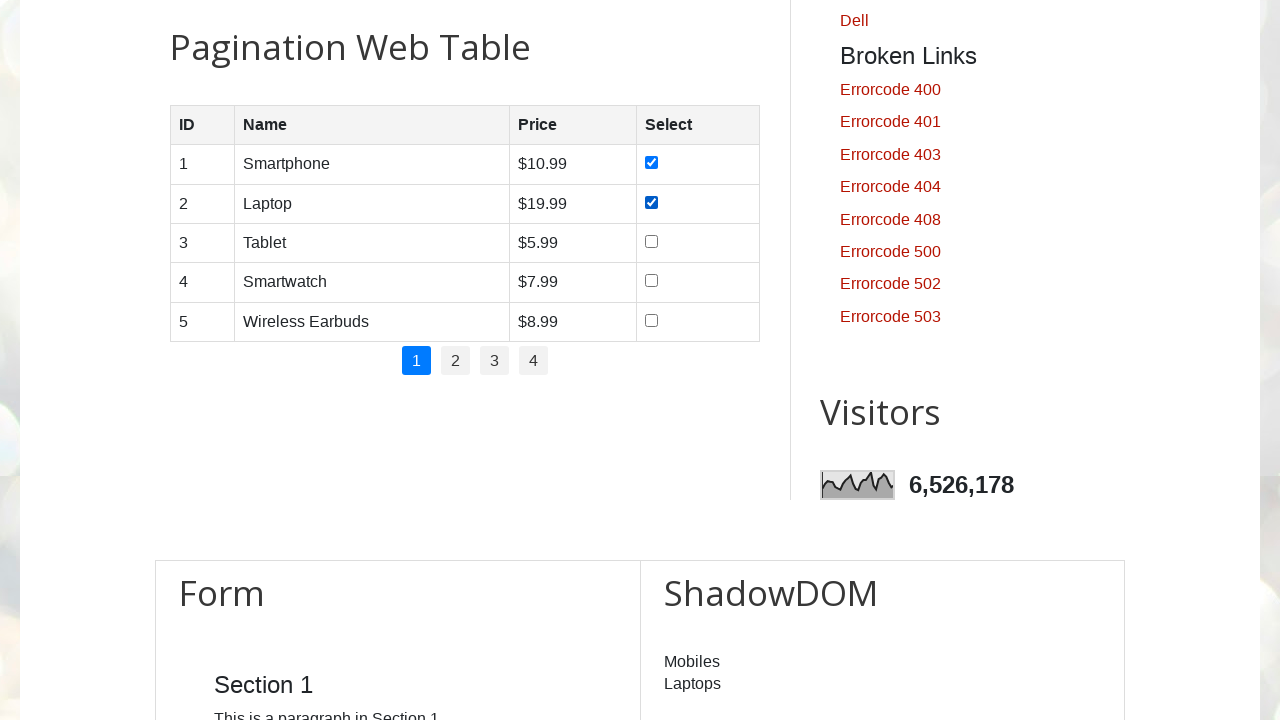

Clicked checkbox in row 3 of product table at (651, 241) on //table[@id='productTable']/tbody/tr[3]/td[4]/input
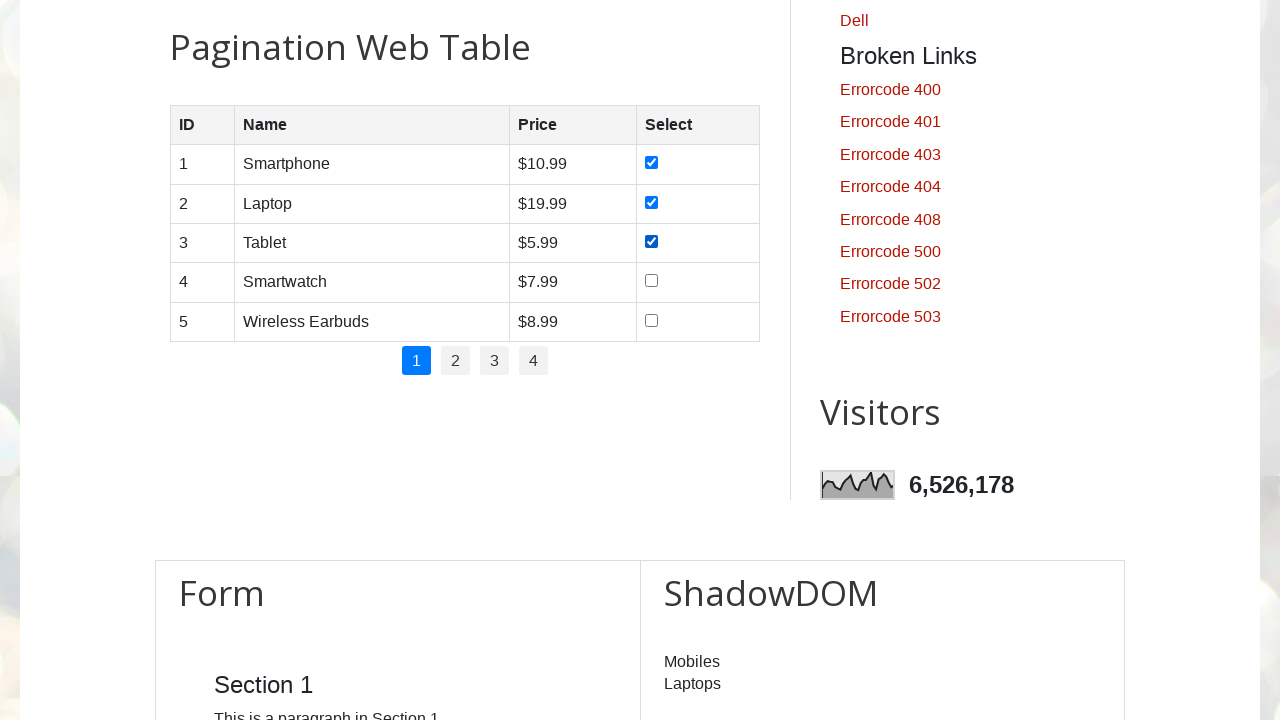

Waited 500ms before next checkbox click
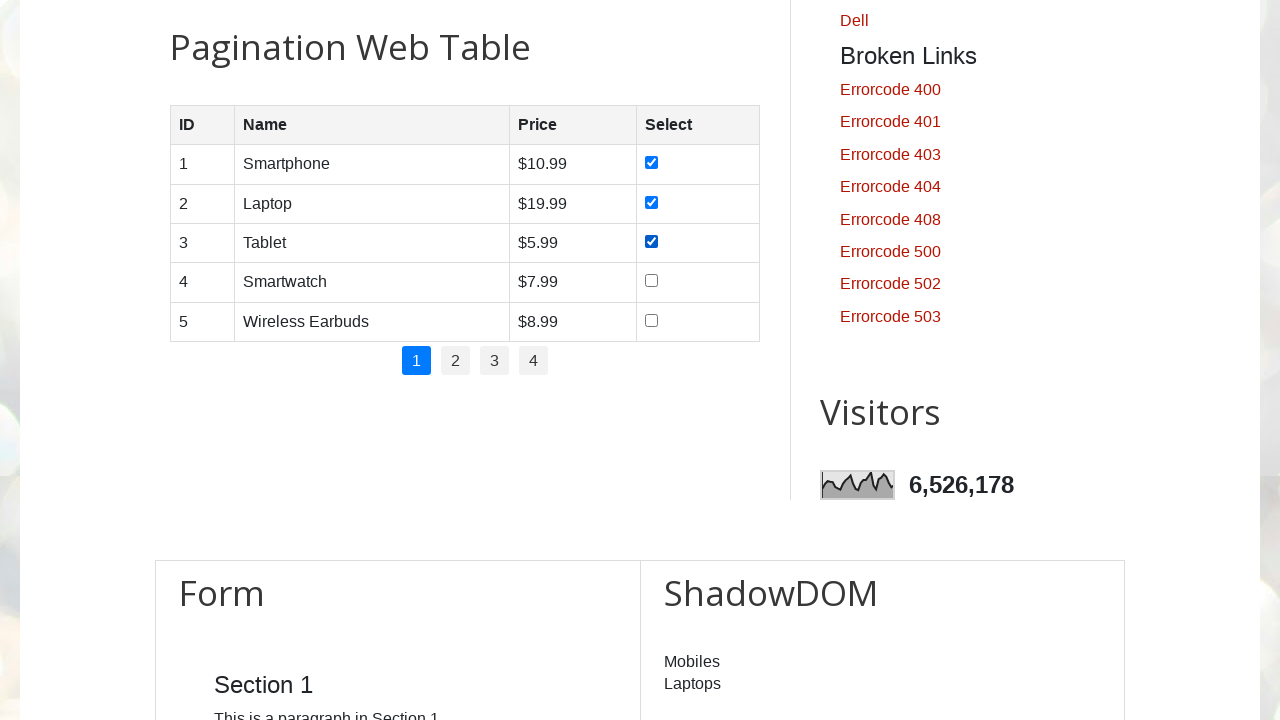

Checkbox in row 4 is visible and ready
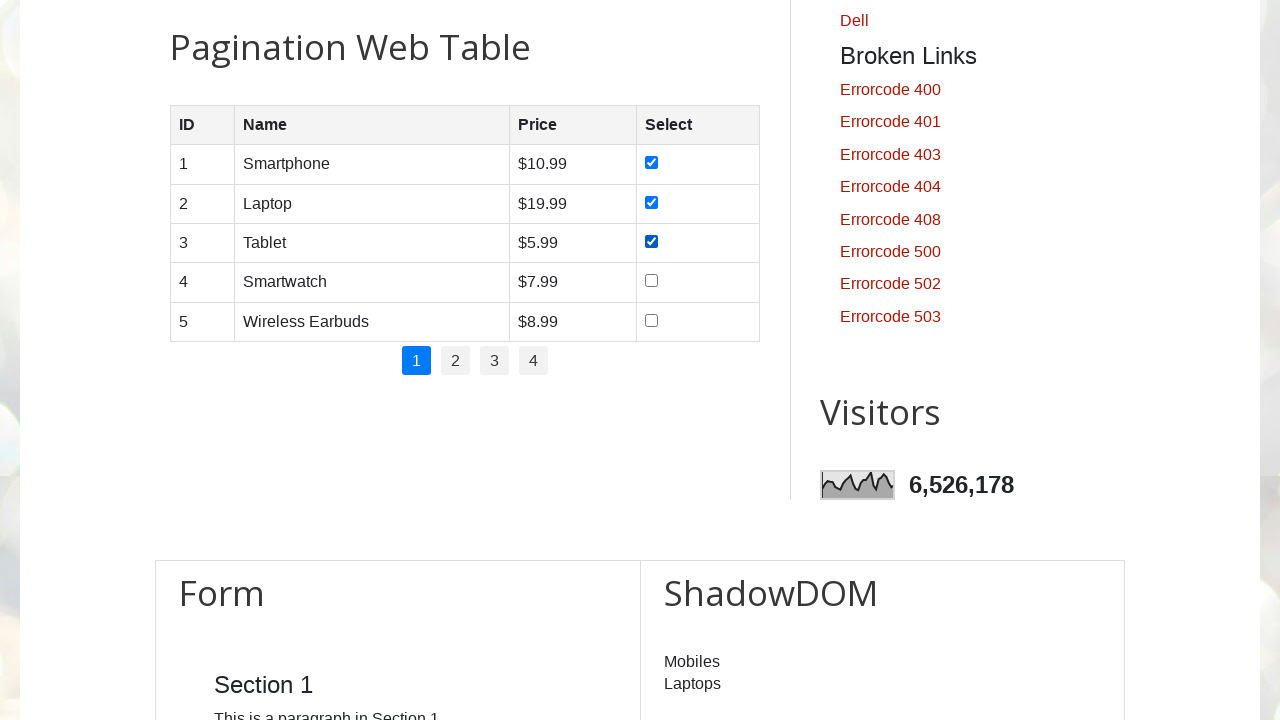

Clicked checkbox in row 4 of product table at (651, 281) on //table[@id='productTable']/tbody/tr[4]/td[4]/input
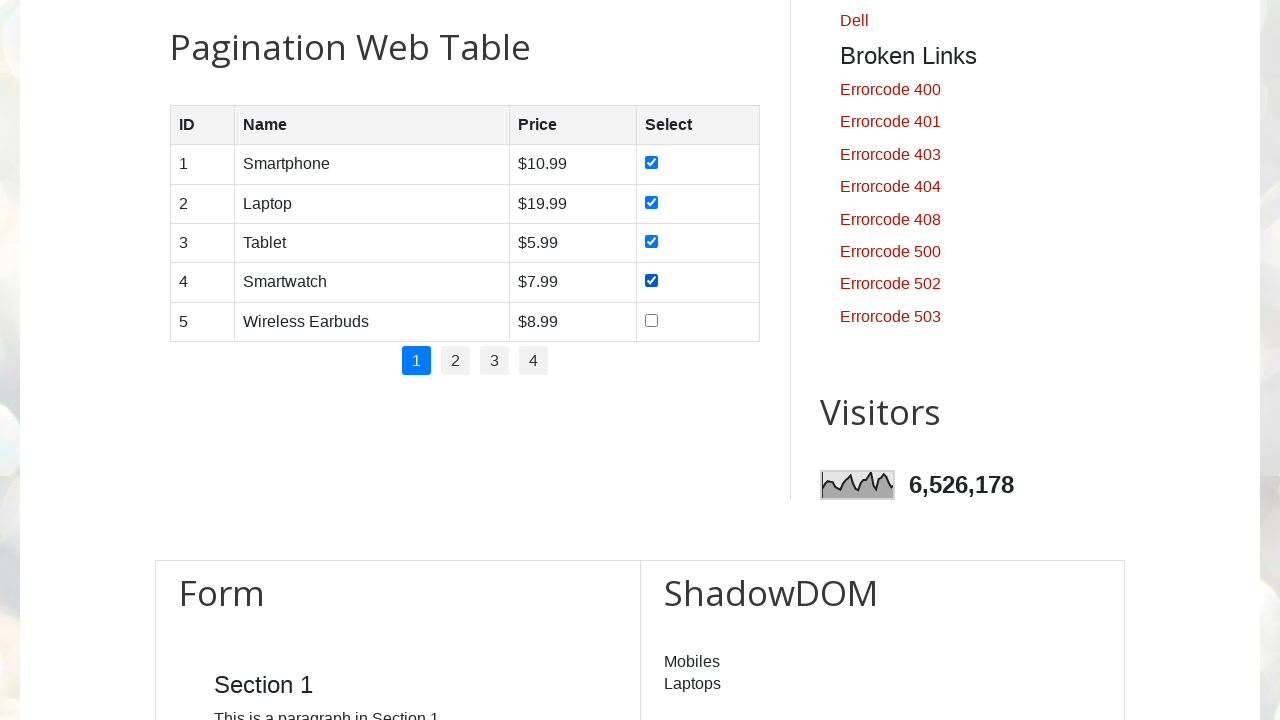

Waited 500ms before next checkbox click
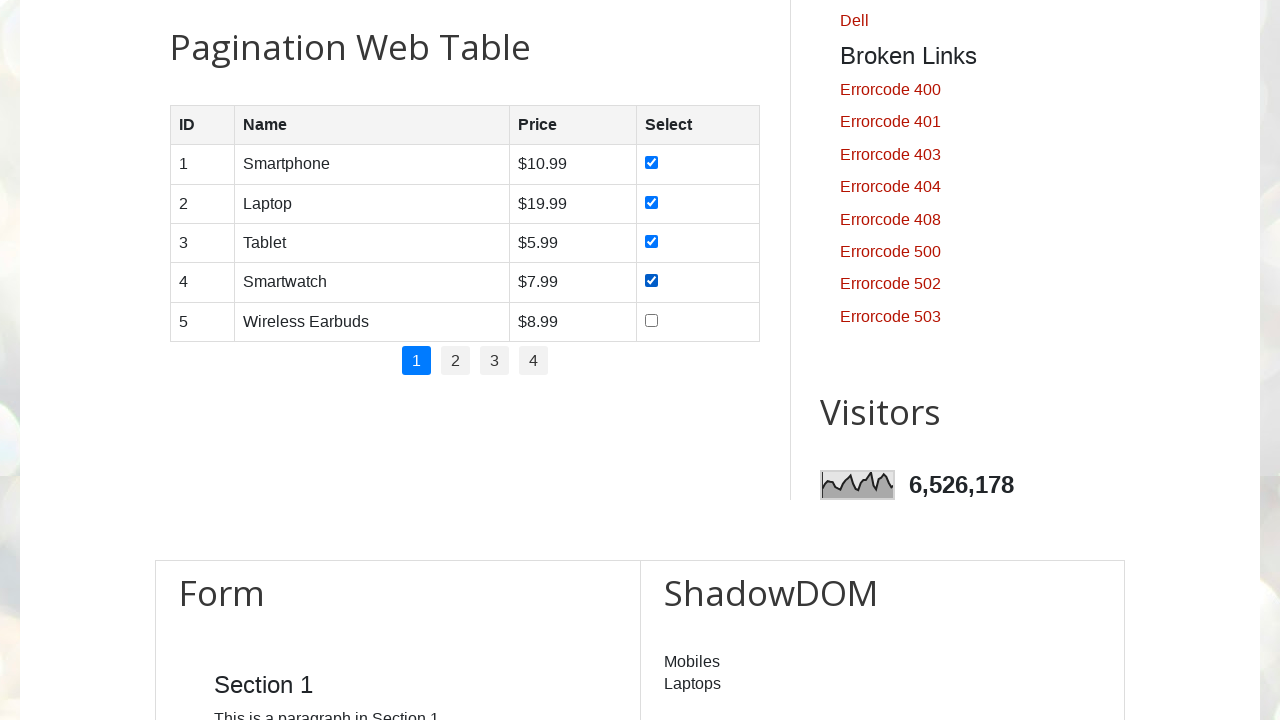

Checkbox in row 5 is visible and ready
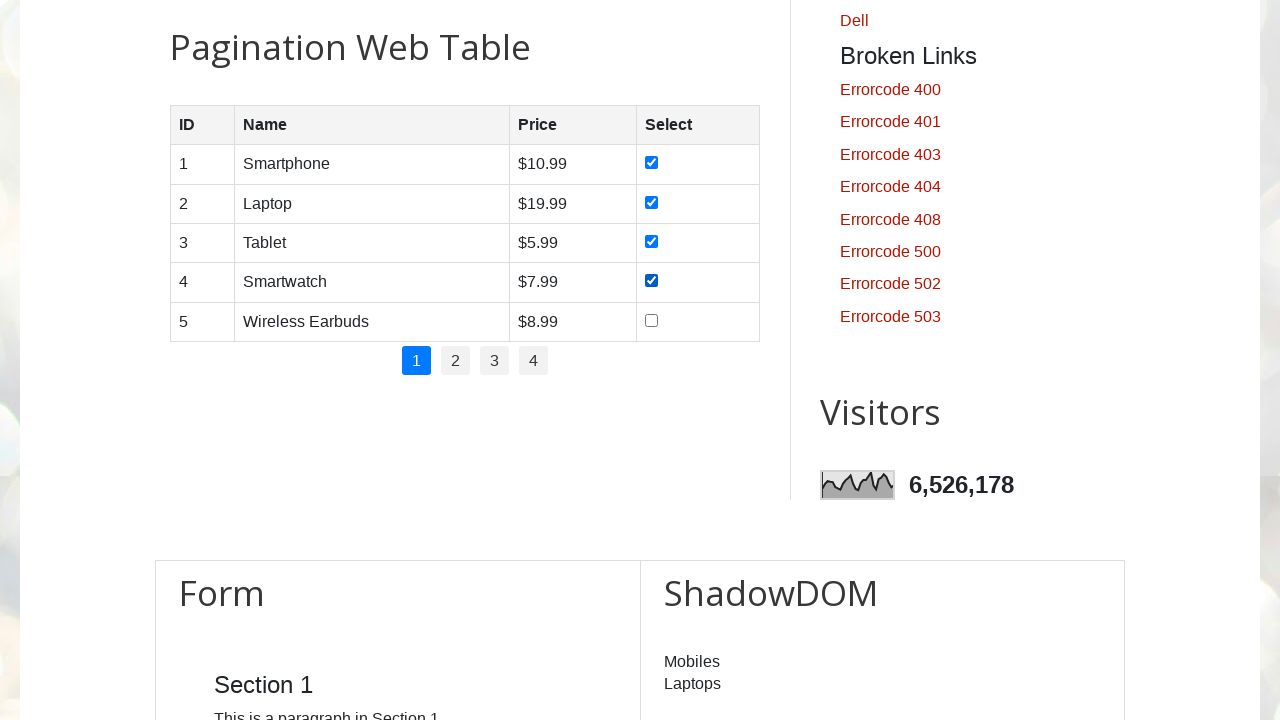

Clicked checkbox in row 5 of product table at (651, 320) on //table[@id='productTable']/tbody/tr[5]/td[4]/input
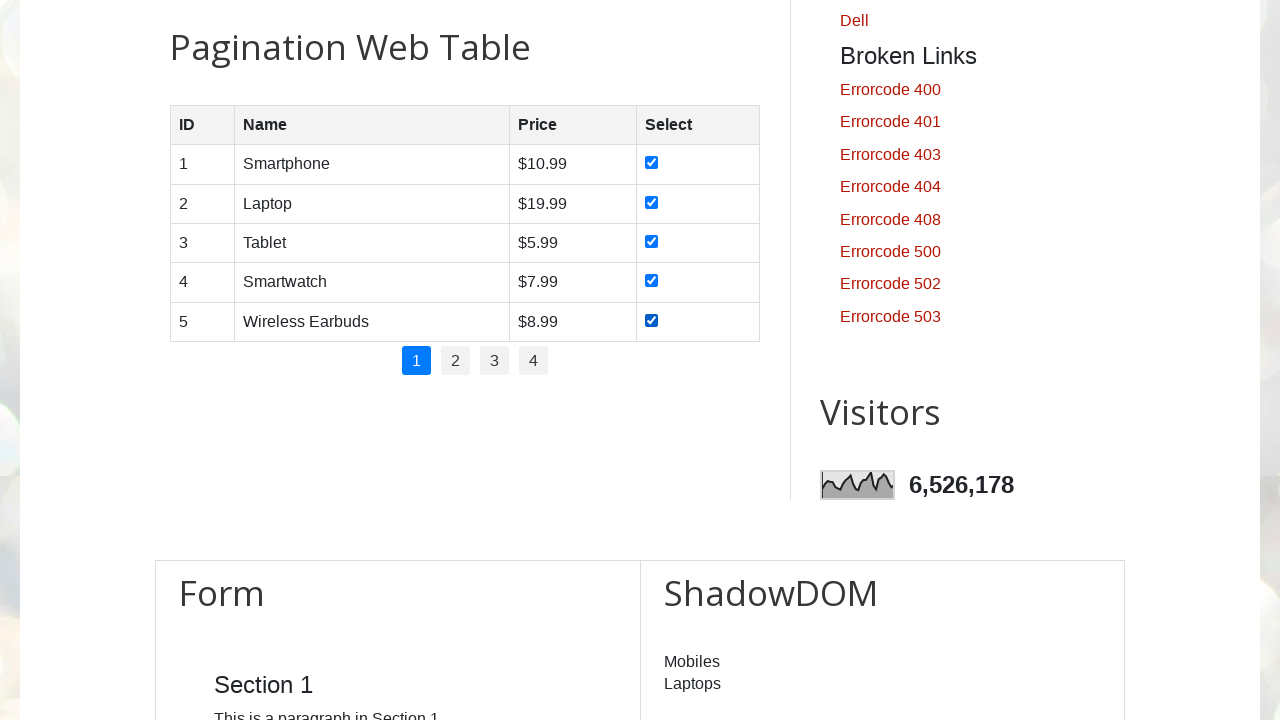

Waited 500ms before next checkbox click
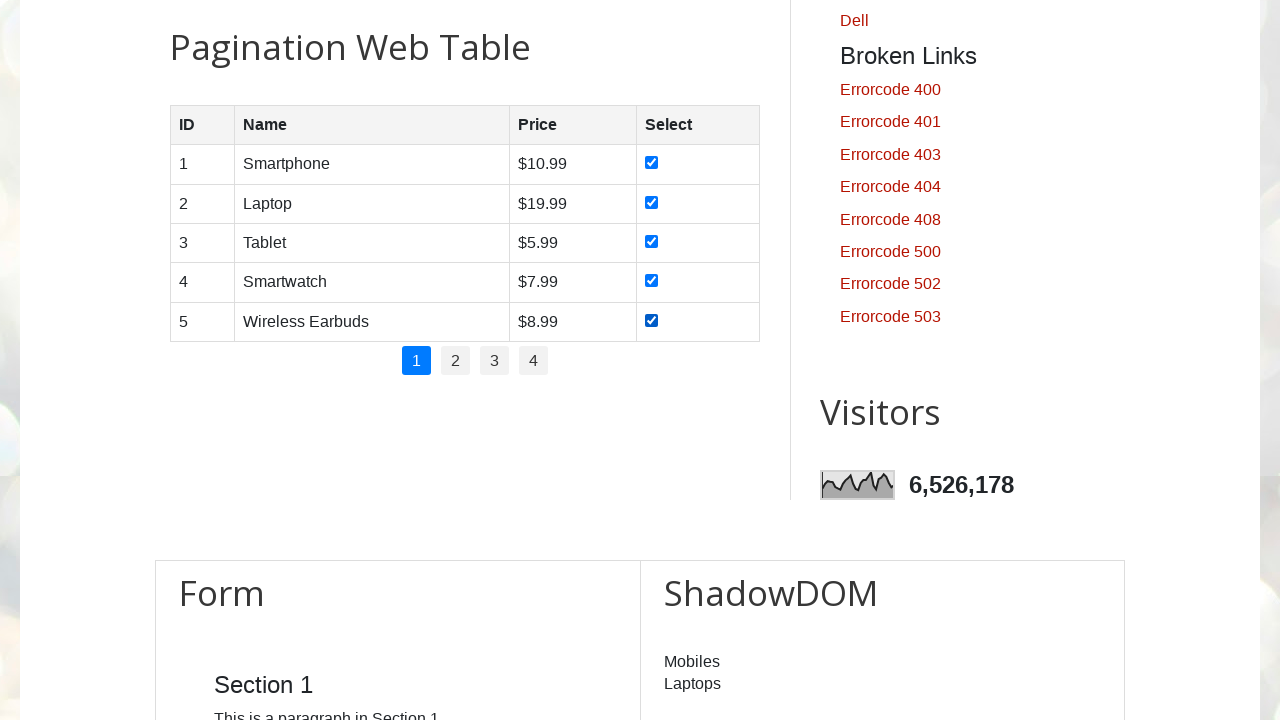

Clicked pagination item to navigate to a new page at (456, 361) on xpath=//ul[@id='pagination']/li >> nth=1
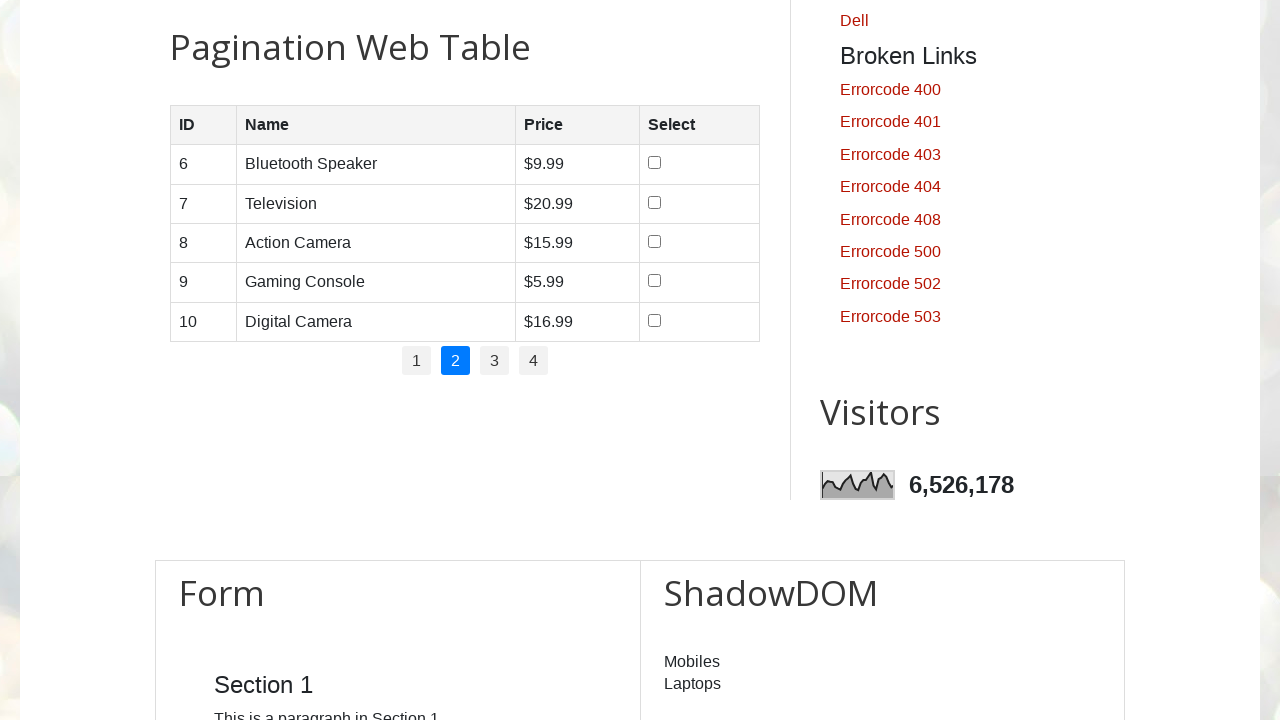

Product table loaded and ready
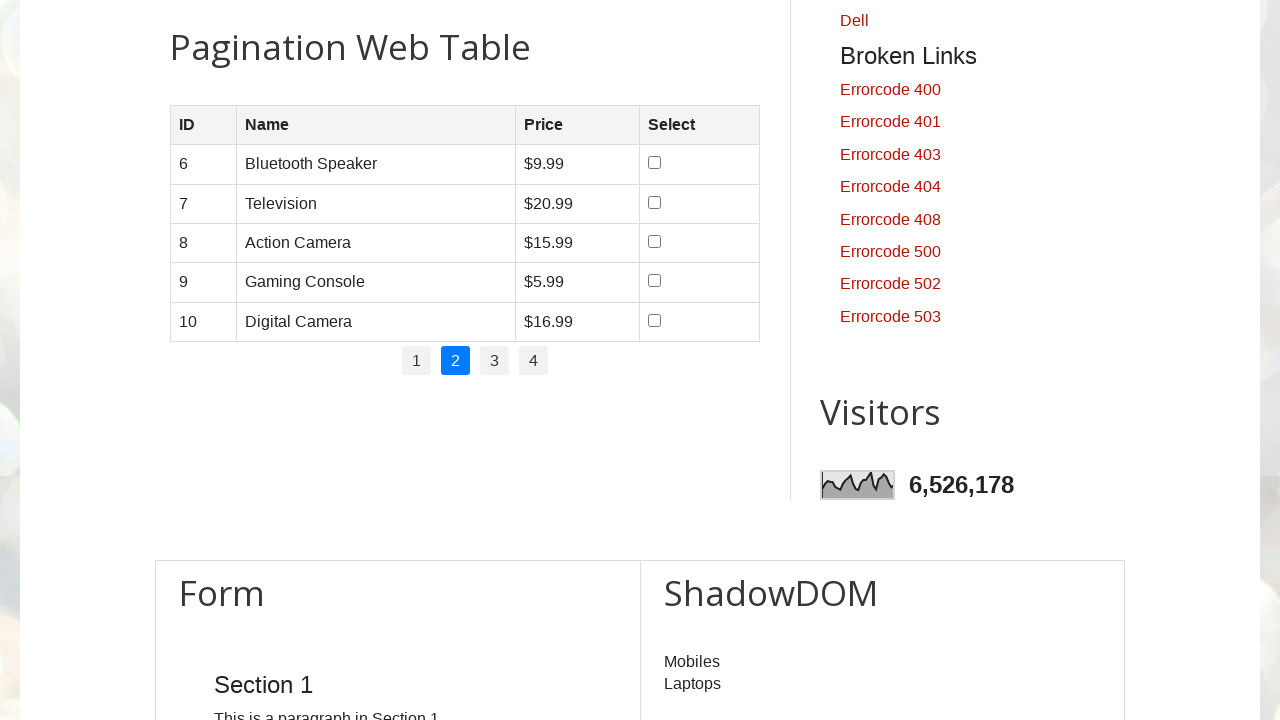

Retrieved 5 rows from product table
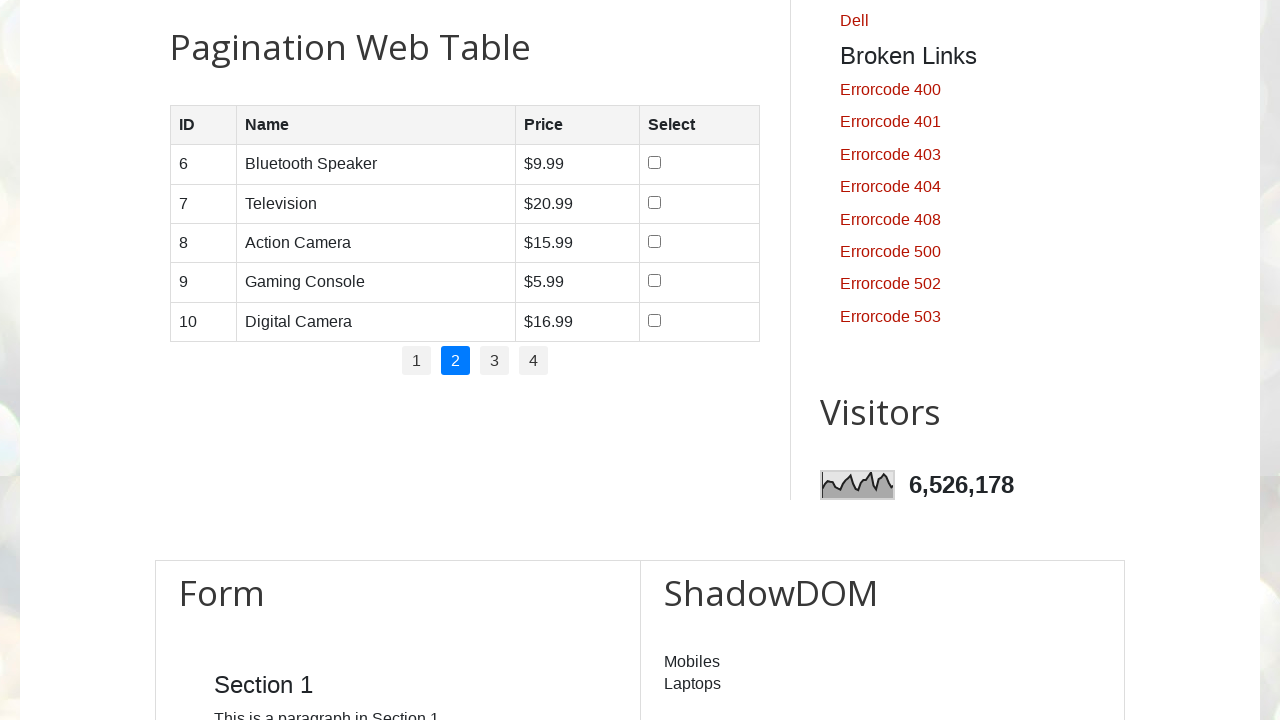

Checkbox in row 1 is visible and ready
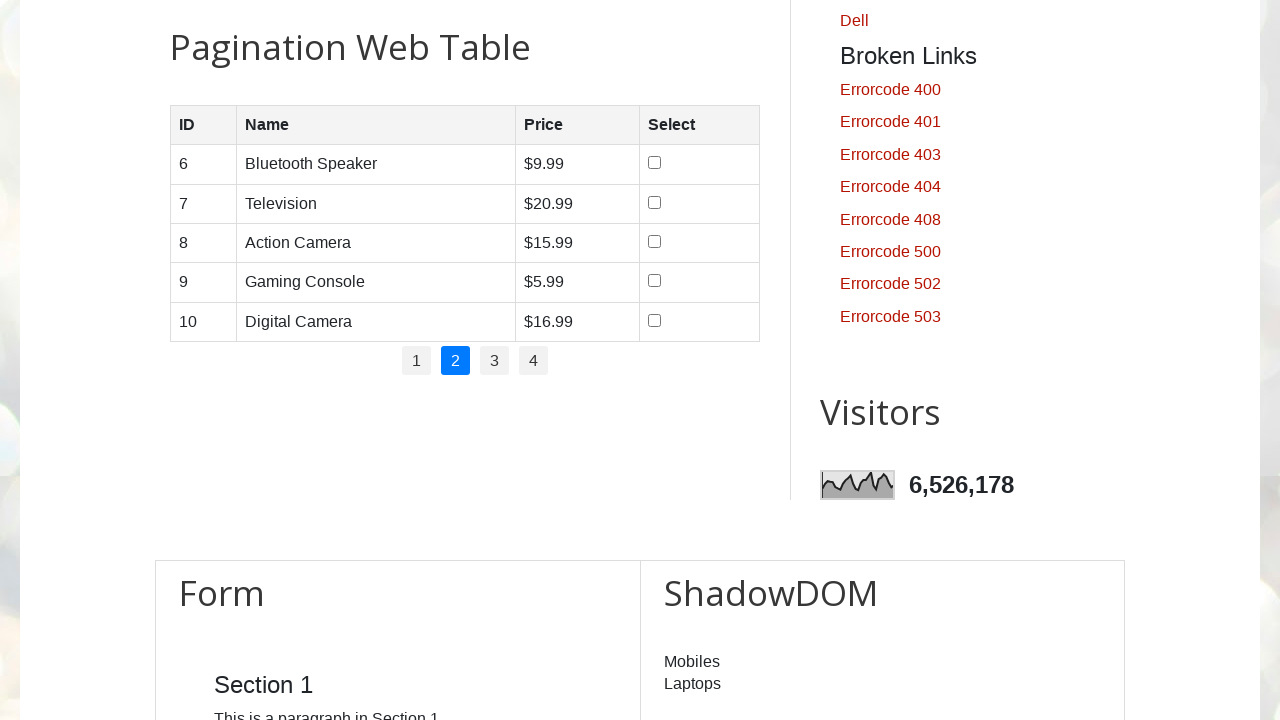

Clicked checkbox in row 1 of product table at (654, 163) on //table[@id='productTable']/tbody/tr[1]/td[4]/input
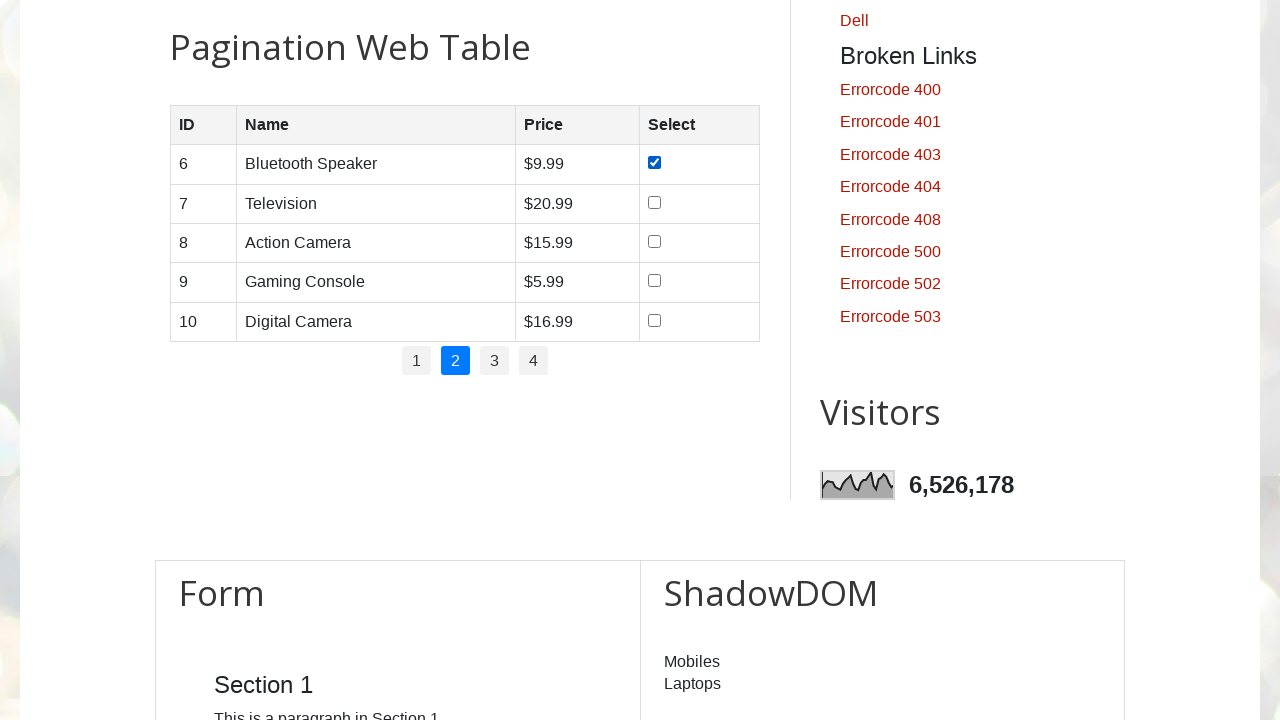

Waited 500ms before next checkbox click
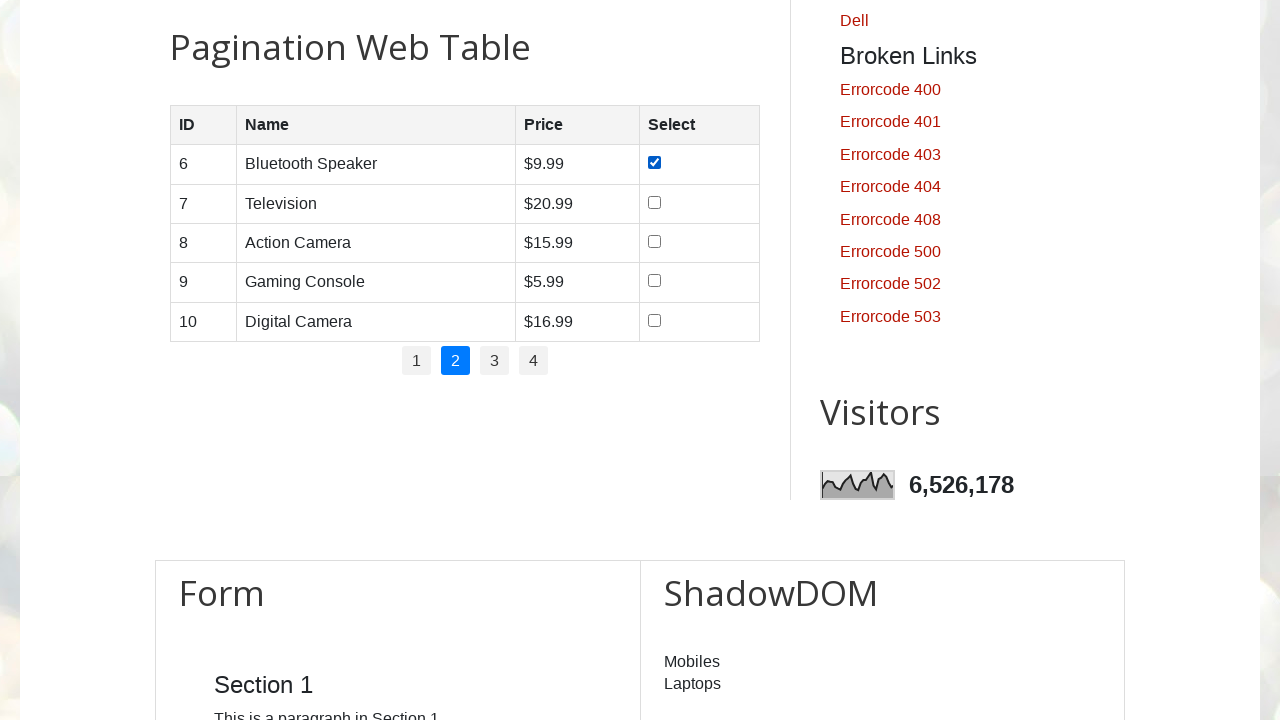

Checkbox in row 2 is visible and ready
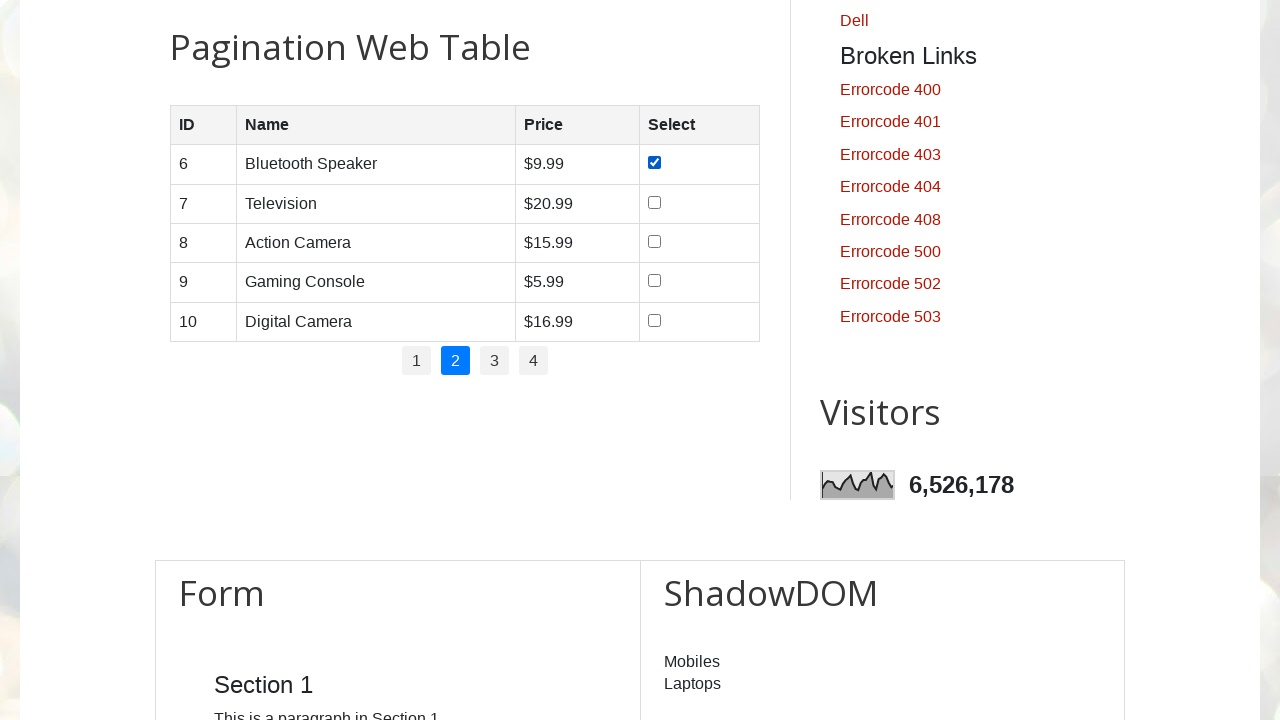

Clicked checkbox in row 2 of product table at (654, 202) on //table[@id='productTable']/tbody/tr[2]/td[4]/input
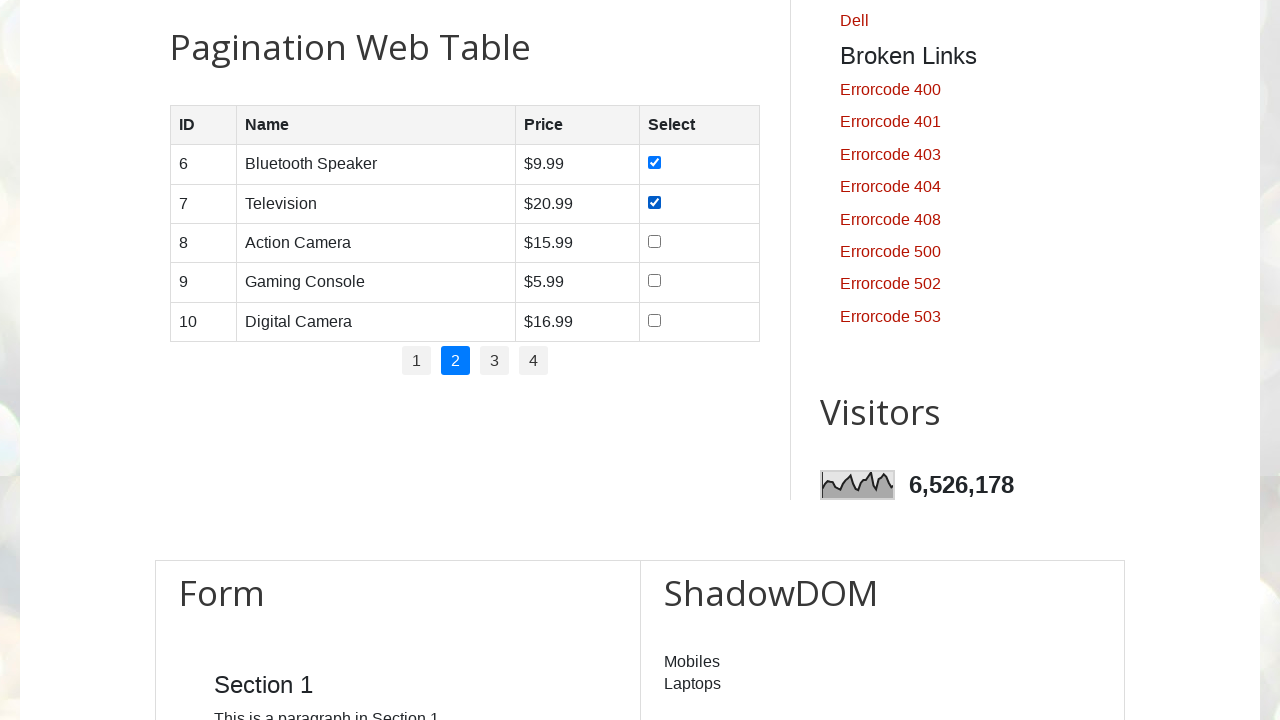

Waited 500ms before next checkbox click
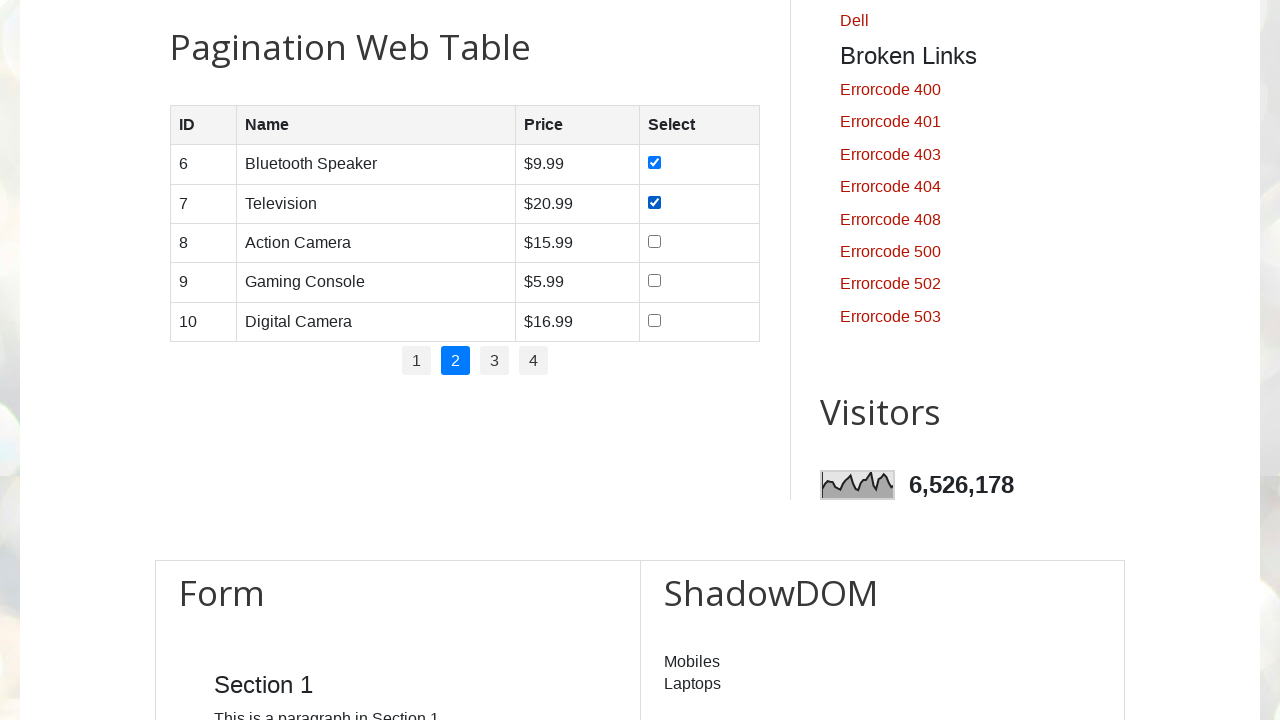

Checkbox in row 3 is visible and ready
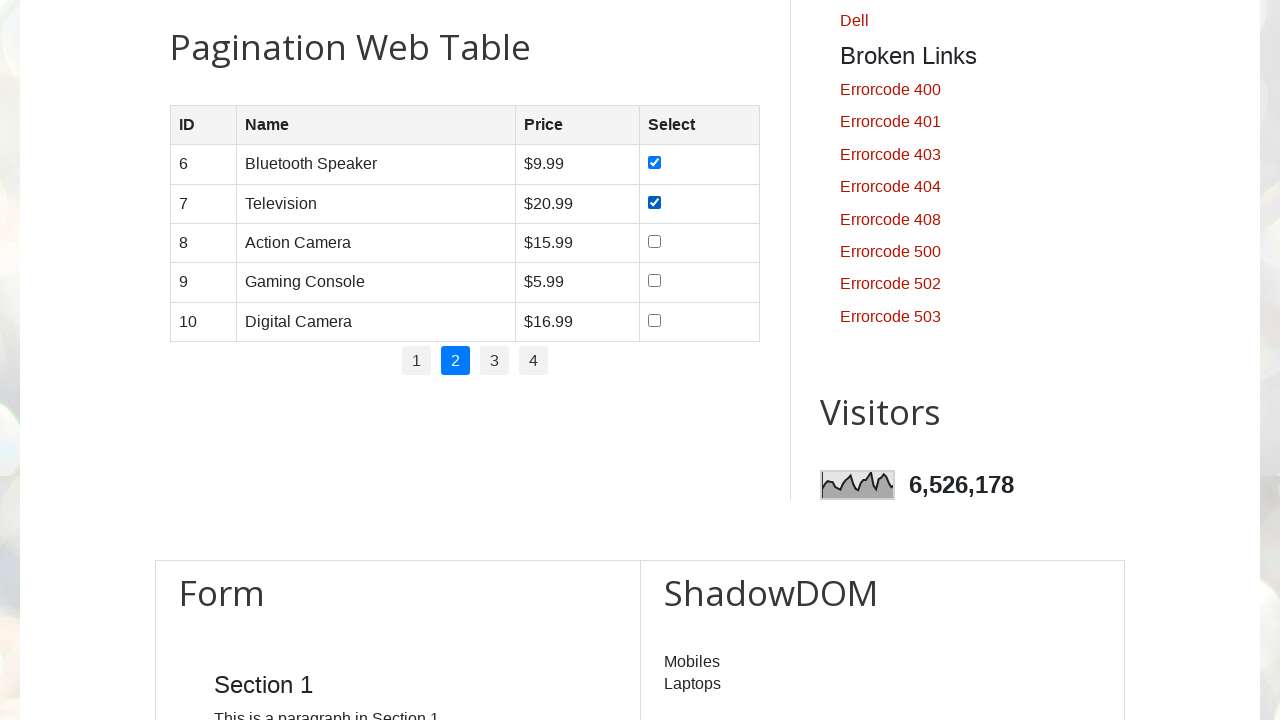

Clicked checkbox in row 3 of product table at (654, 241) on //table[@id='productTable']/tbody/tr[3]/td[4]/input
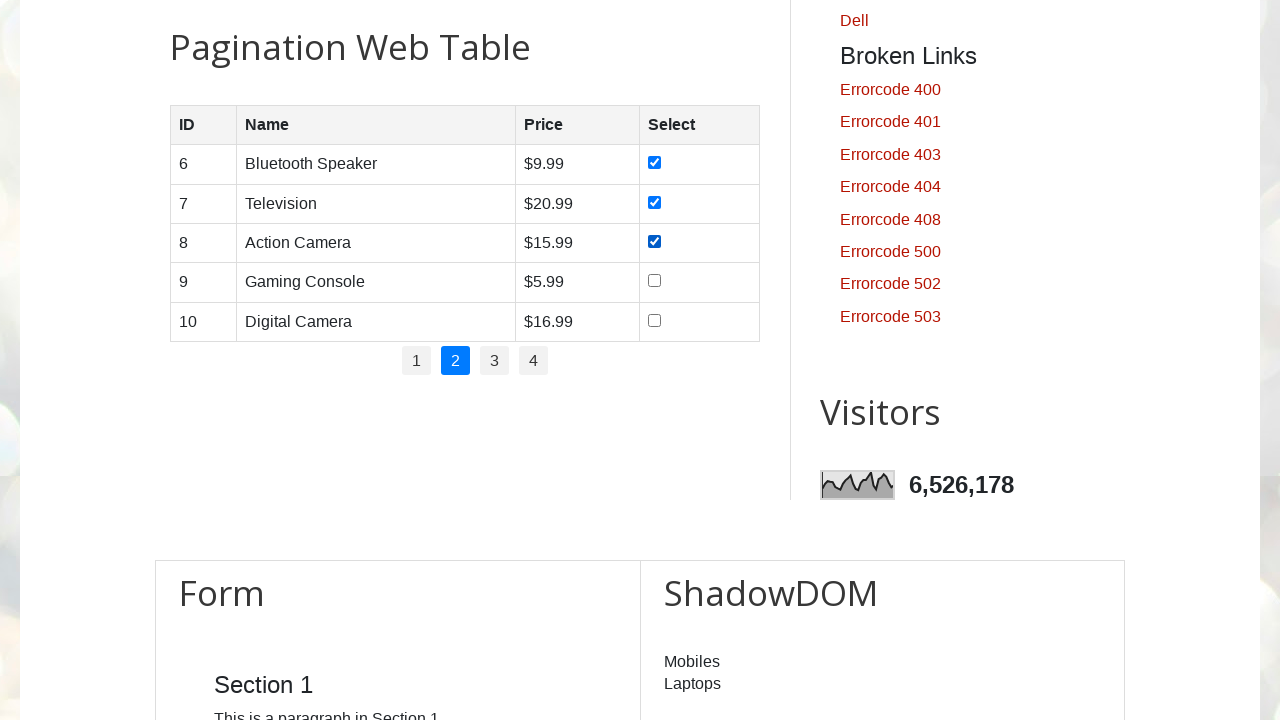

Waited 500ms before next checkbox click
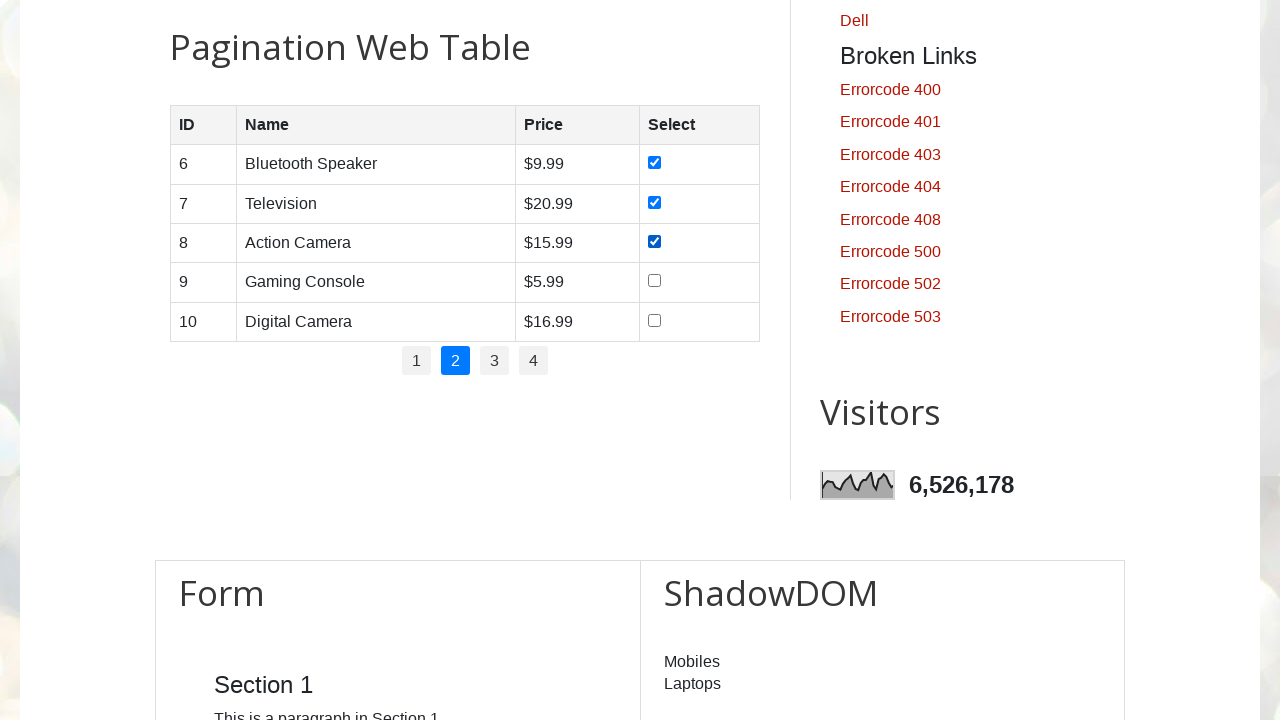

Checkbox in row 4 is visible and ready
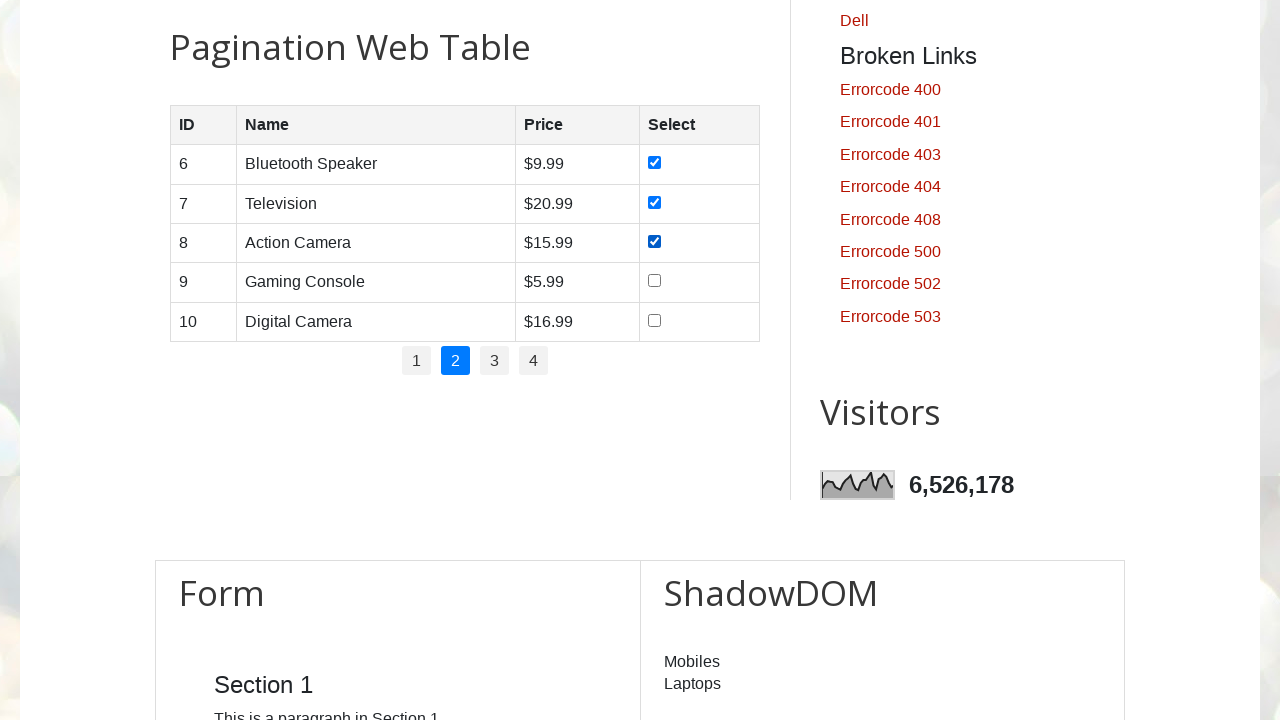

Clicked checkbox in row 4 of product table at (654, 281) on //table[@id='productTable']/tbody/tr[4]/td[4]/input
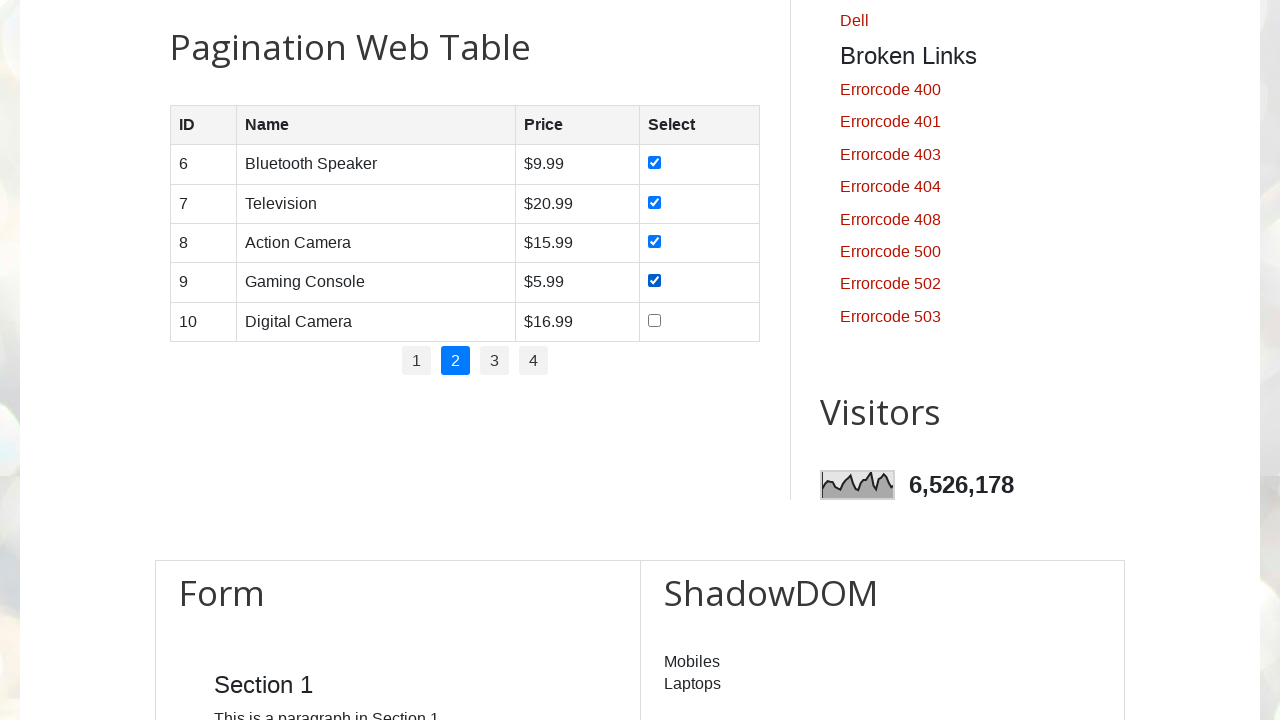

Waited 500ms before next checkbox click
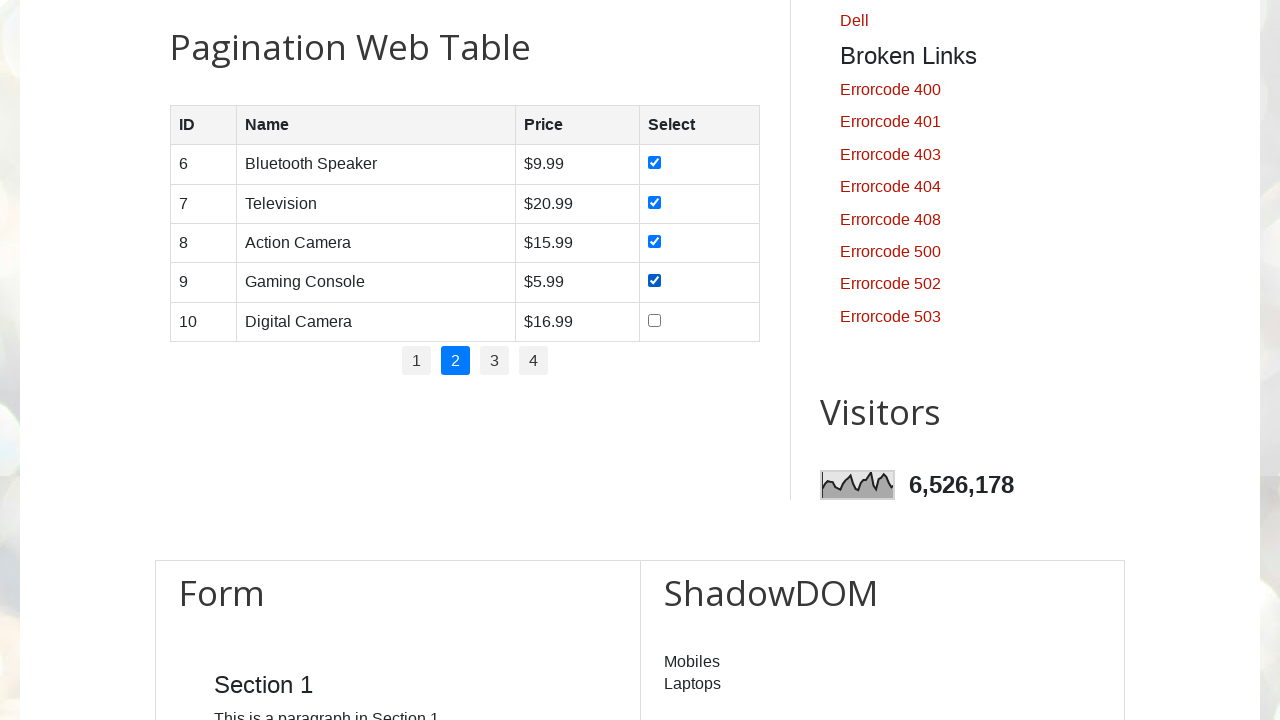

Checkbox in row 5 is visible and ready
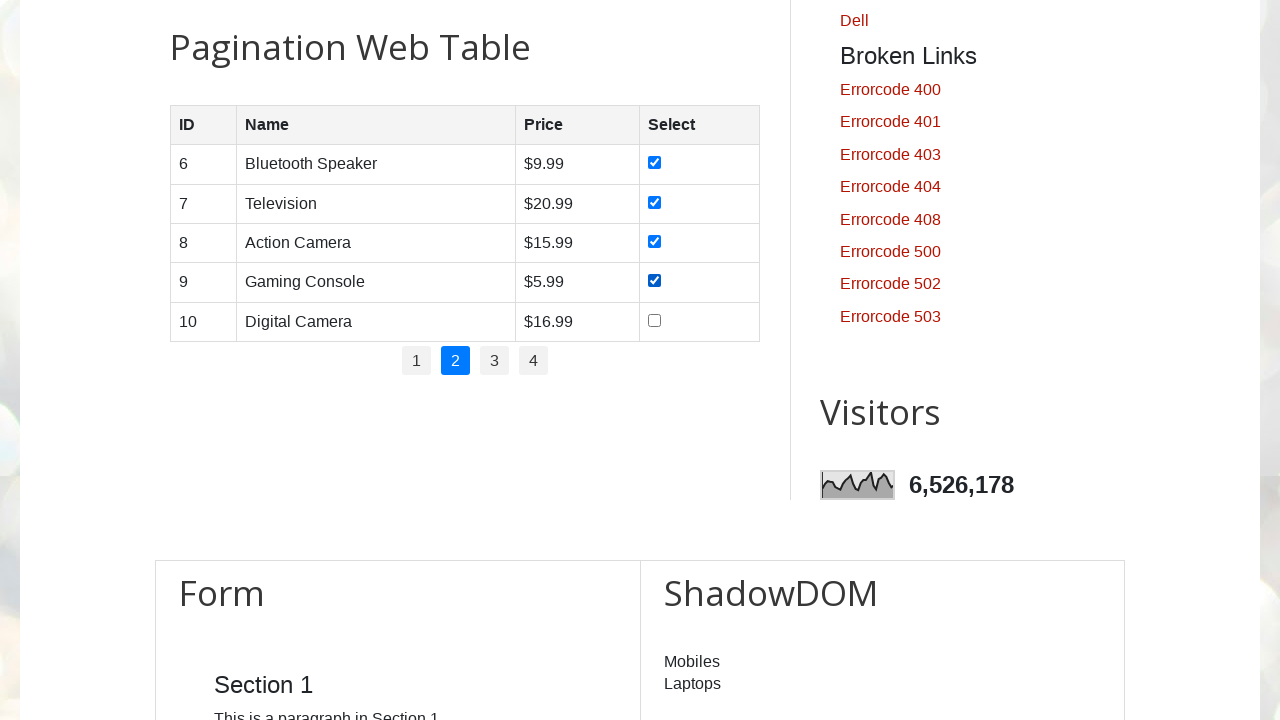

Clicked checkbox in row 5 of product table at (654, 320) on //table[@id='productTable']/tbody/tr[5]/td[4]/input
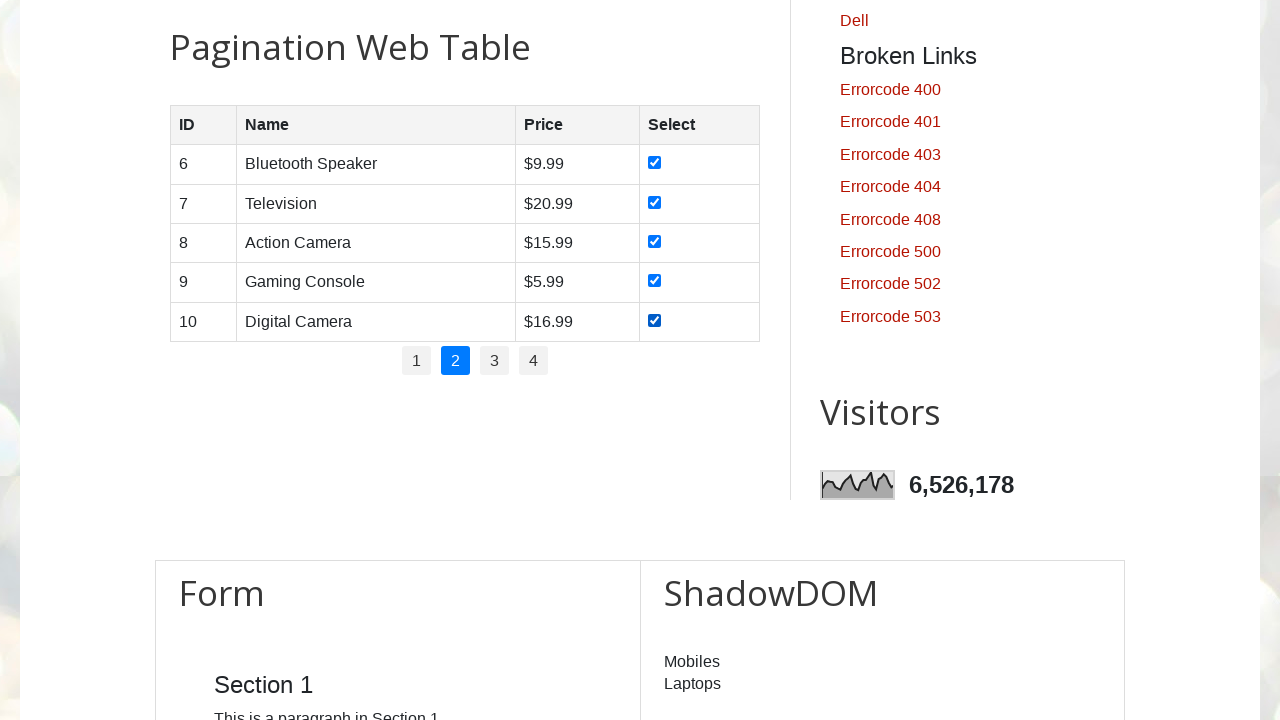

Waited 500ms before next checkbox click
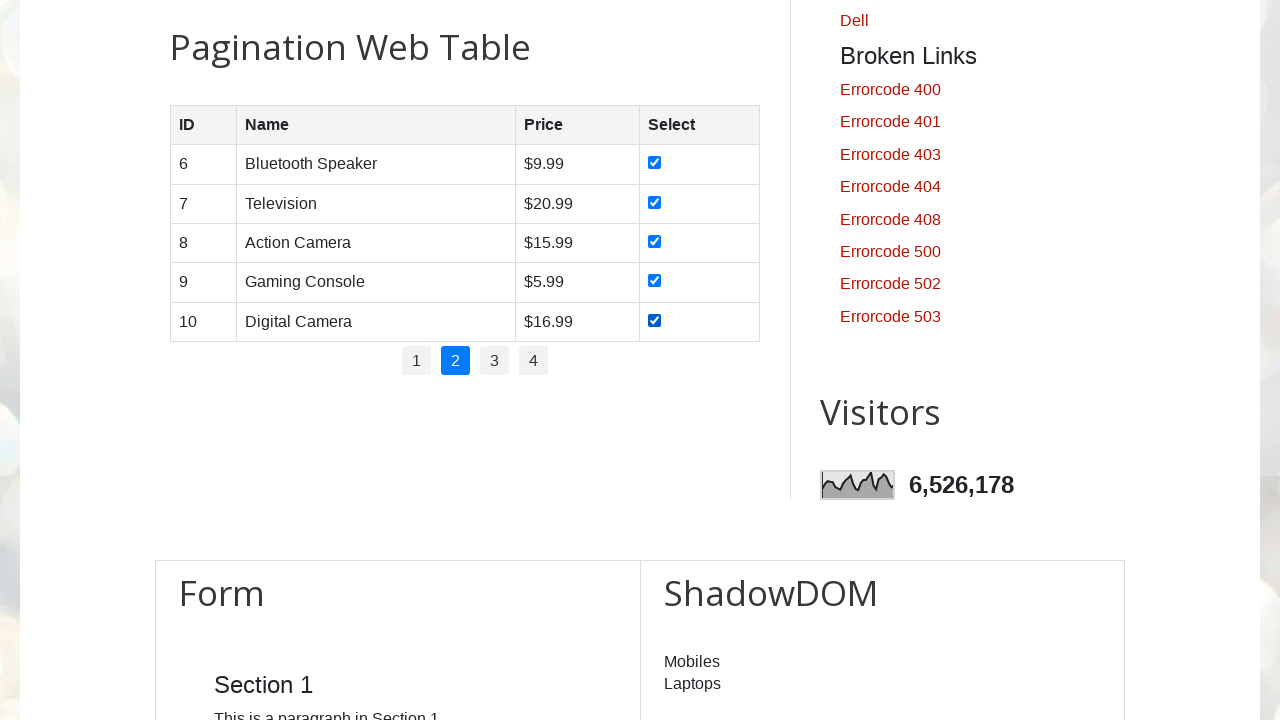

Clicked pagination item to navigate to a new page at (494, 361) on xpath=//ul[@id='pagination']/li >> nth=2
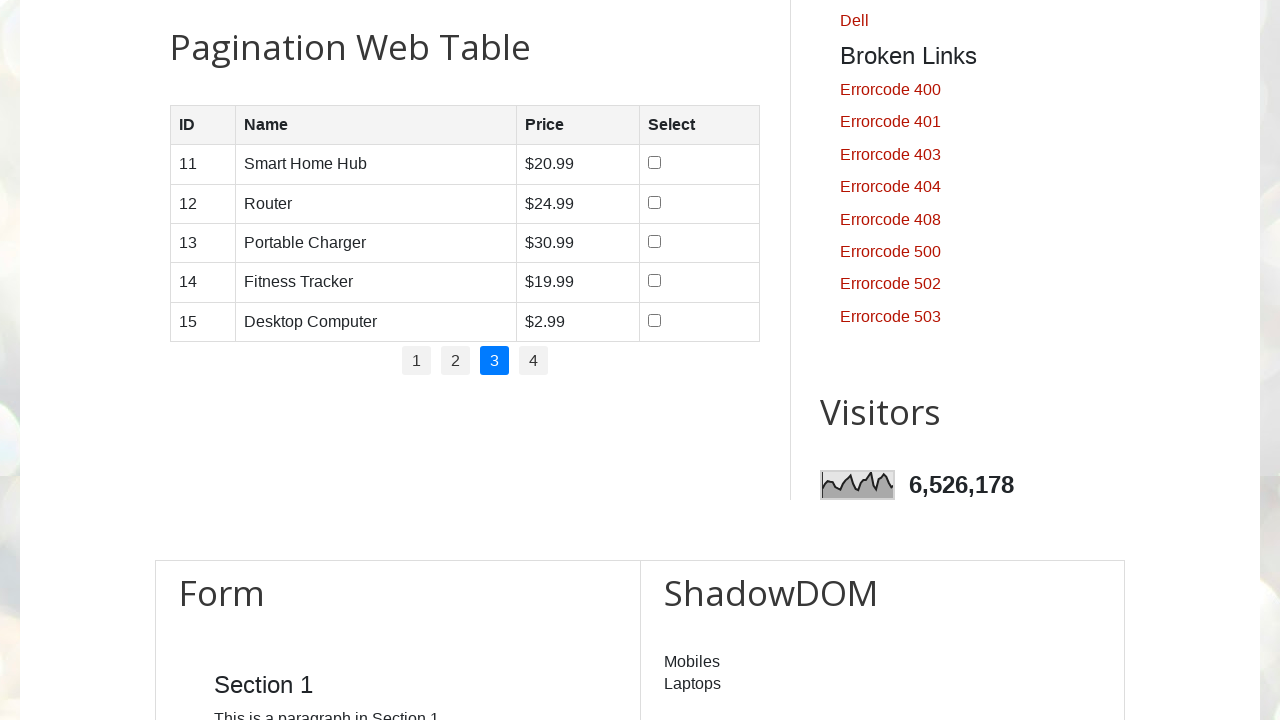

Product table loaded and ready
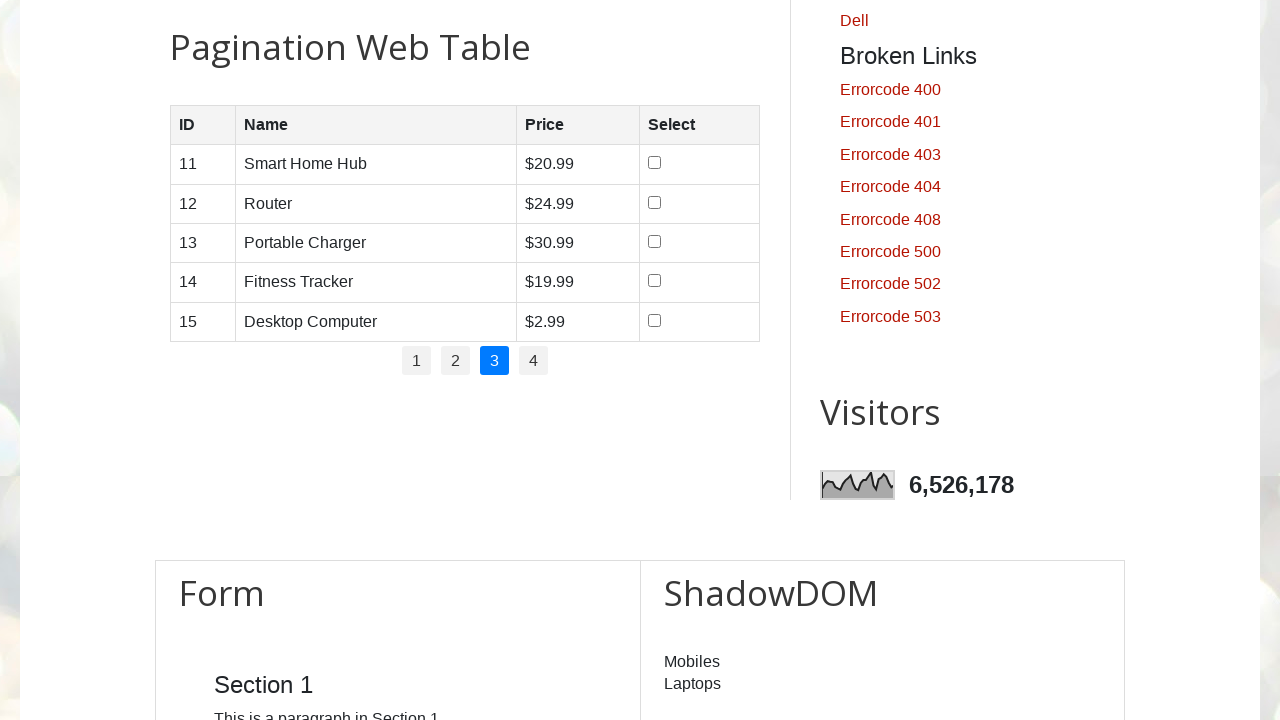

Retrieved 5 rows from product table
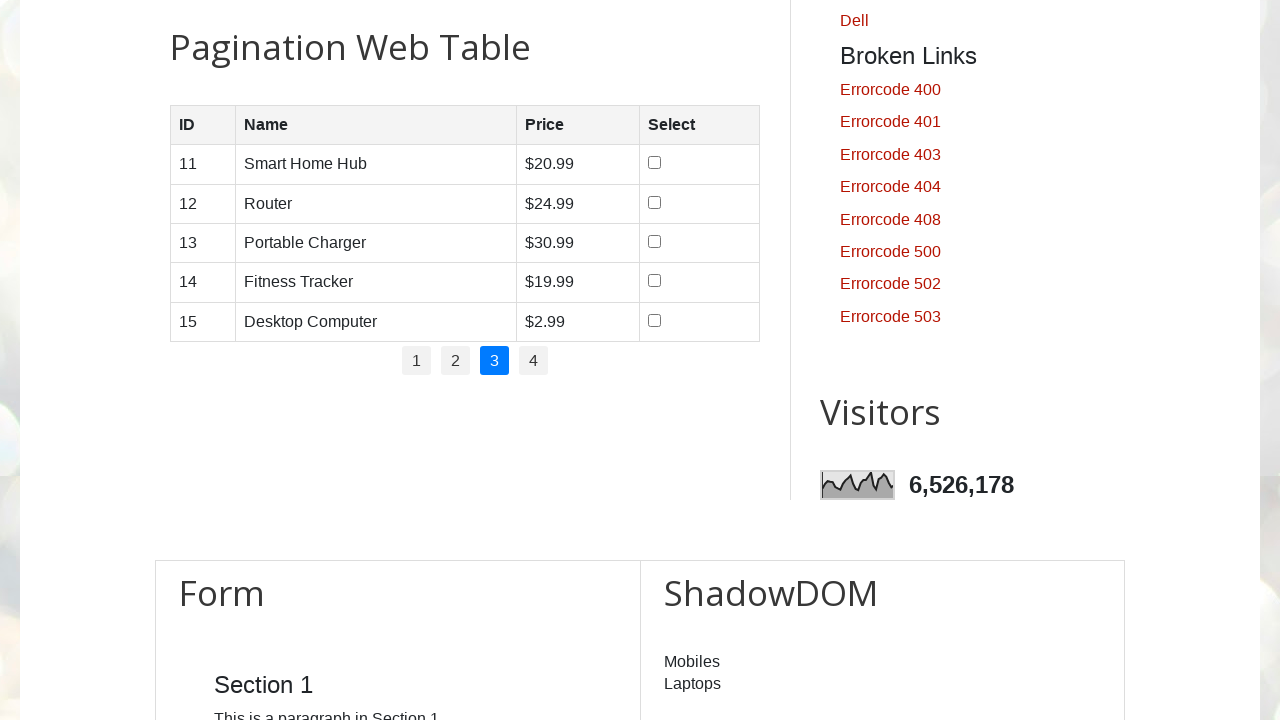

Checkbox in row 1 is visible and ready
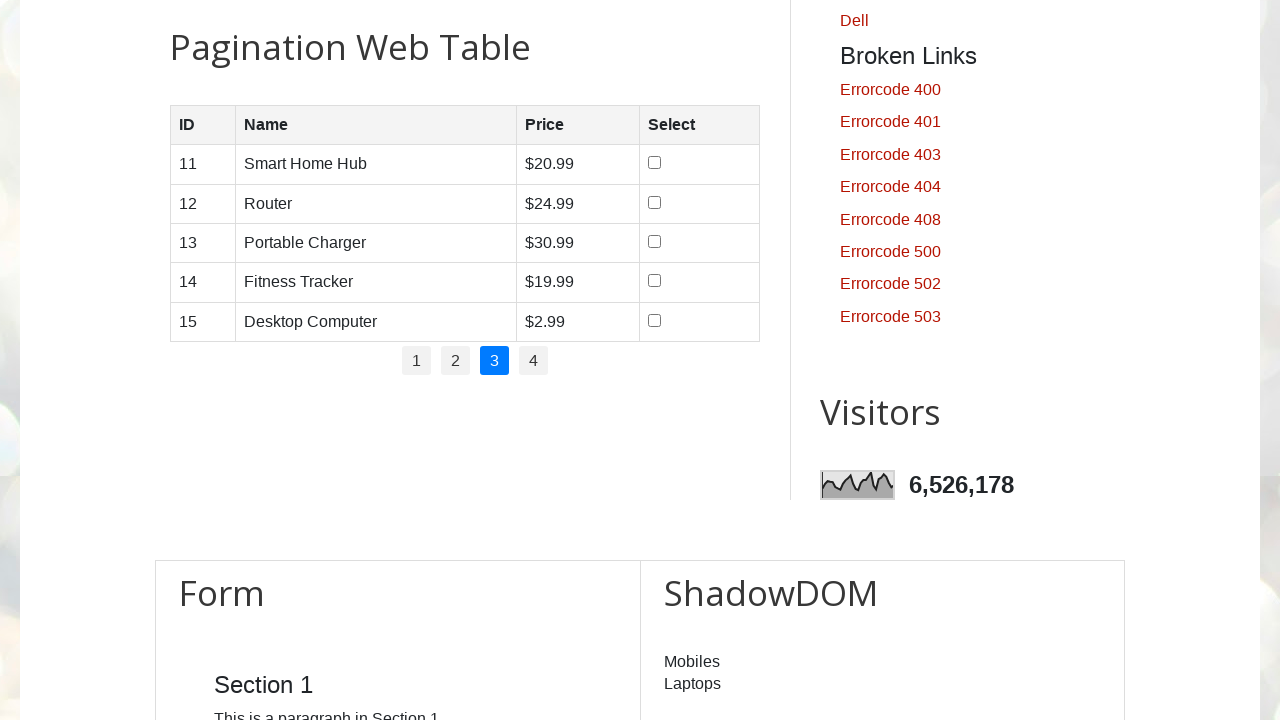

Clicked checkbox in row 1 of product table at (655, 163) on //table[@id='productTable']/tbody/tr[1]/td[4]/input
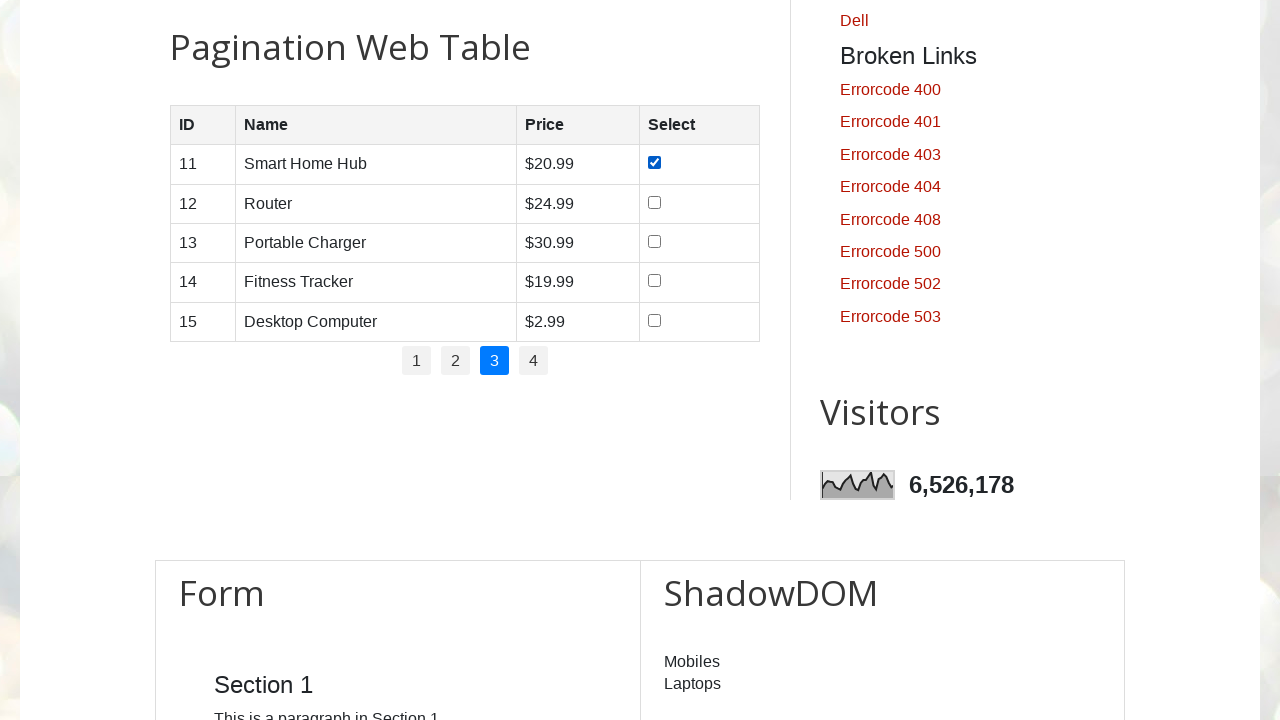

Waited 500ms before next checkbox click
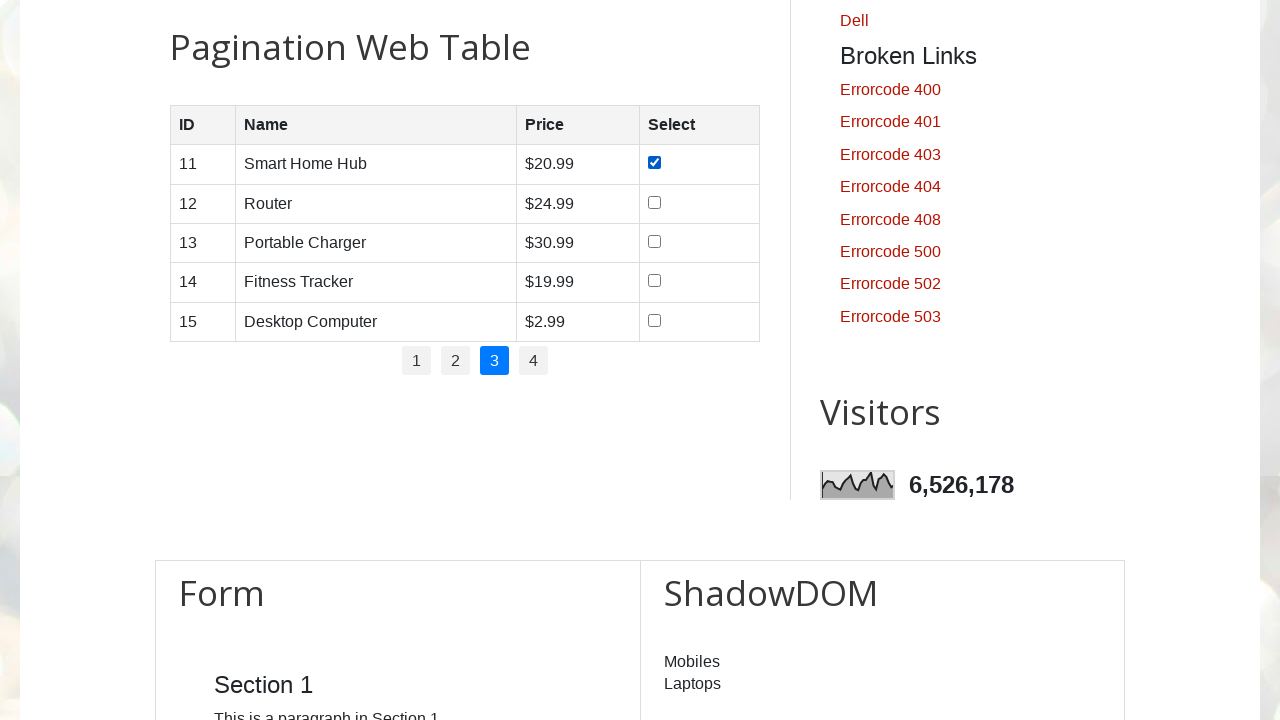

Checkbox in row 2 is visible and ready
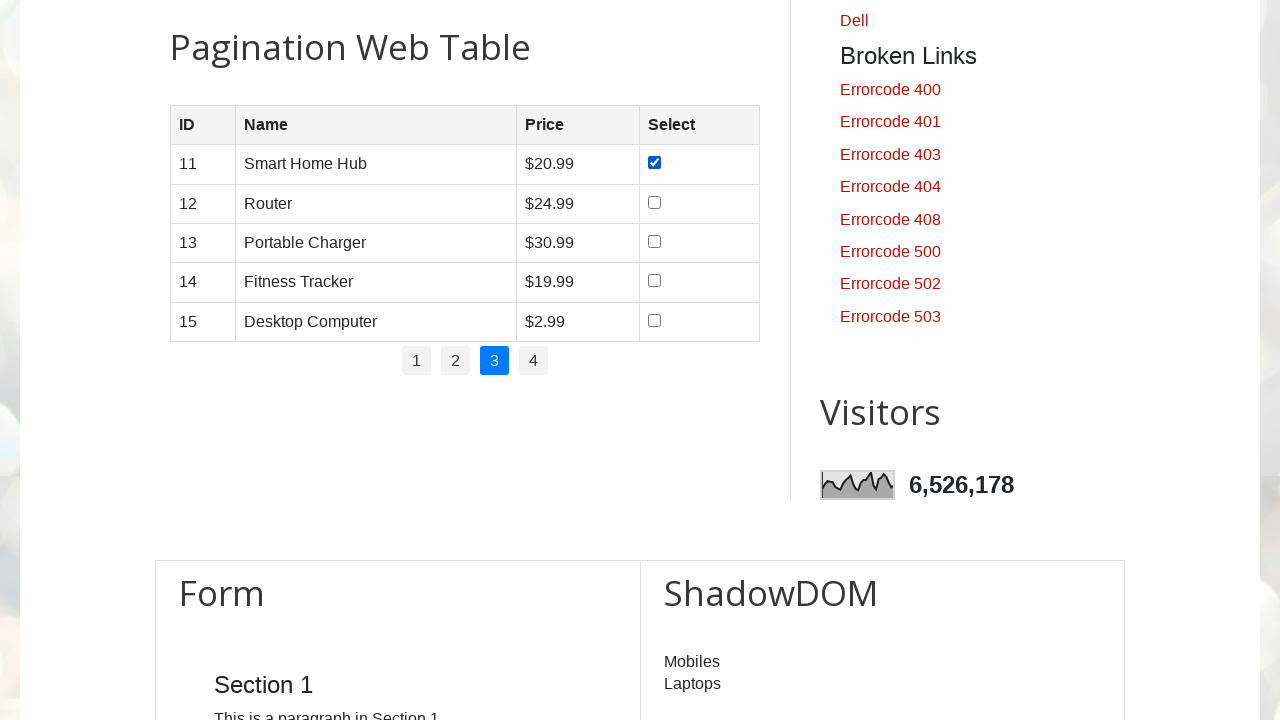

Clicked checkbox in row 2 of product table at (655, 202) on //table[@id='productTable']/tbody/tr[2]/td[4]/input
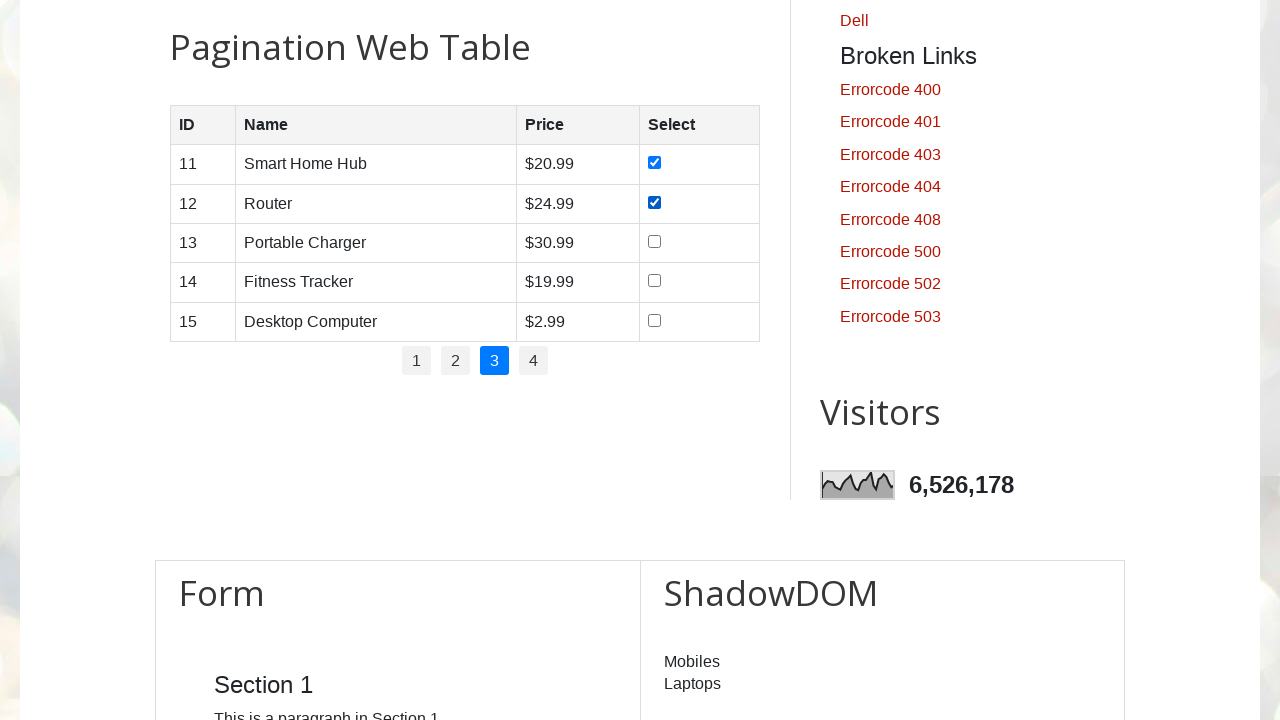

Waited 500ms before next checkbox click
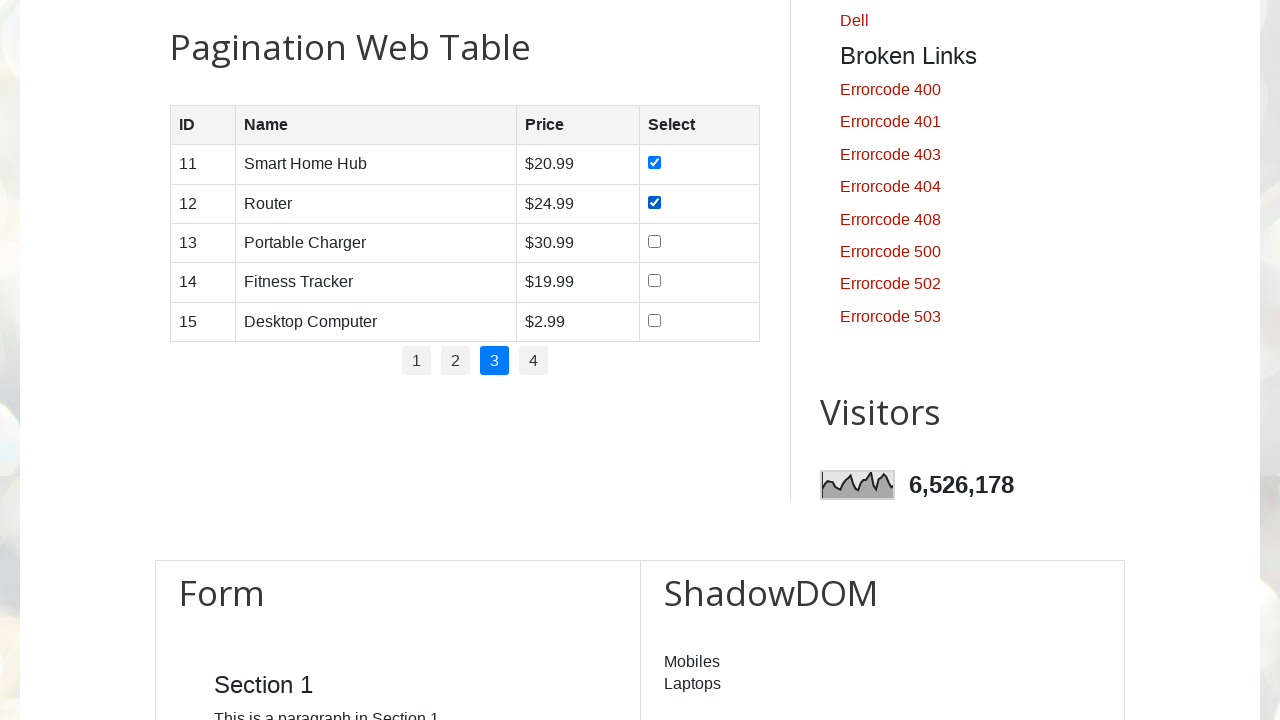

Checkbox in row 3 is visible and ready
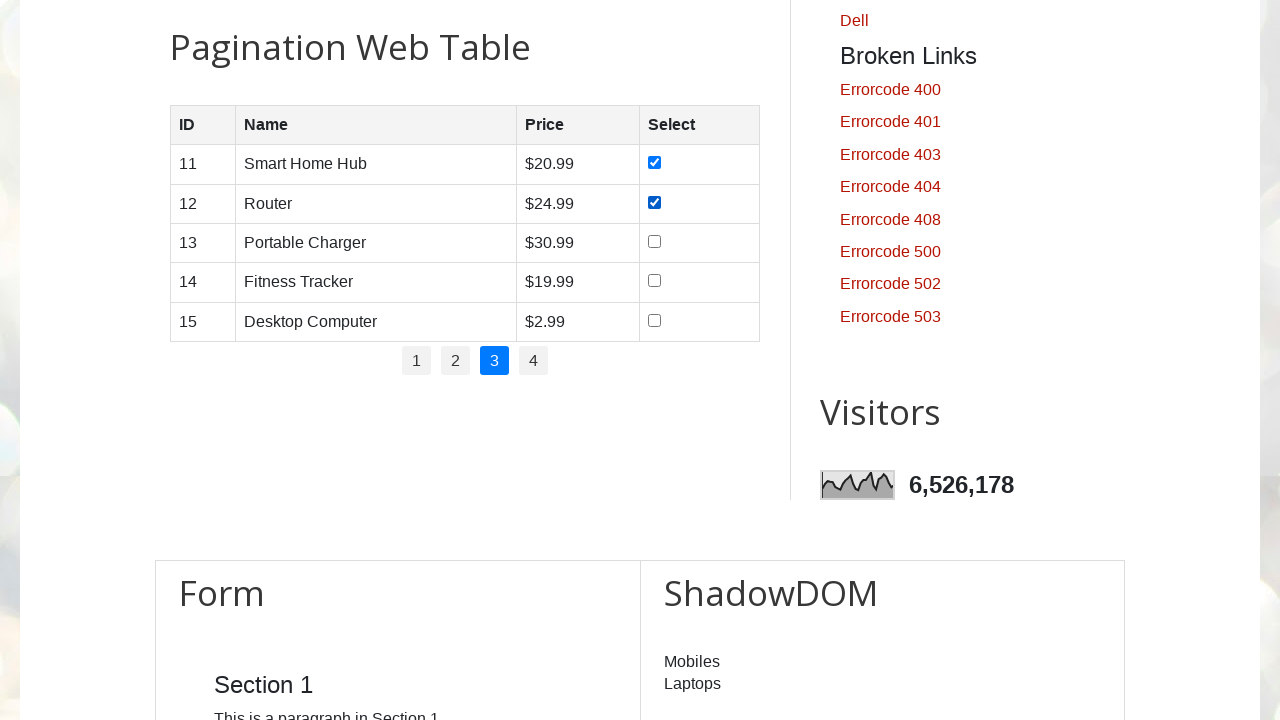

Clicked checkbox in row 3 of product table at (655, 241) on //table[@id='productTable']/tbody/tr[3]/td[4]/input
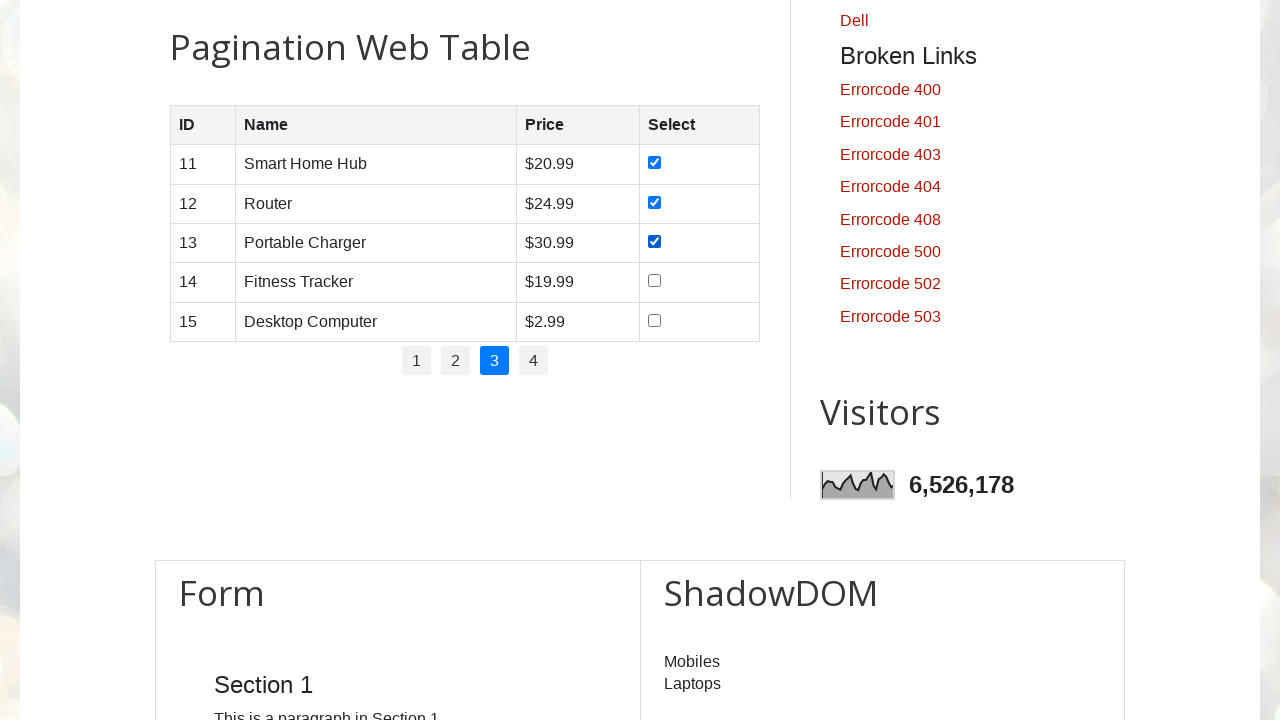

Waited 500ms before next checkbox click
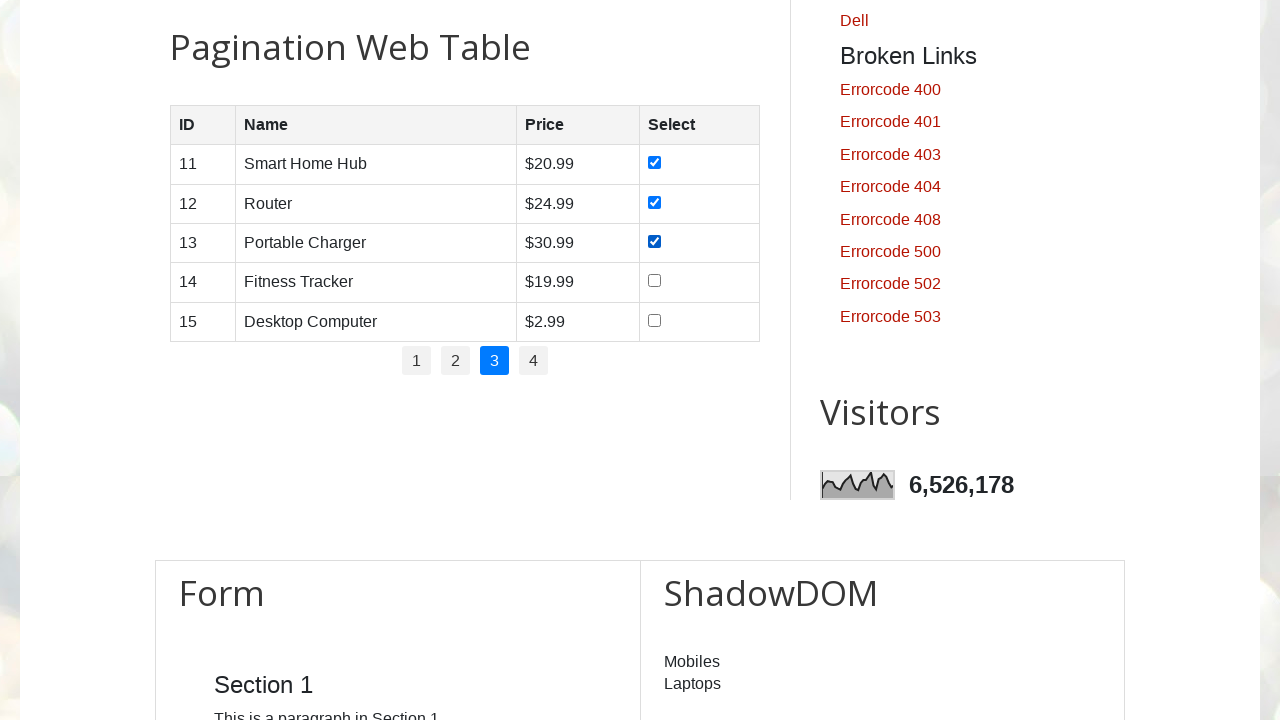

Checkbox in row 4 is visible and ready
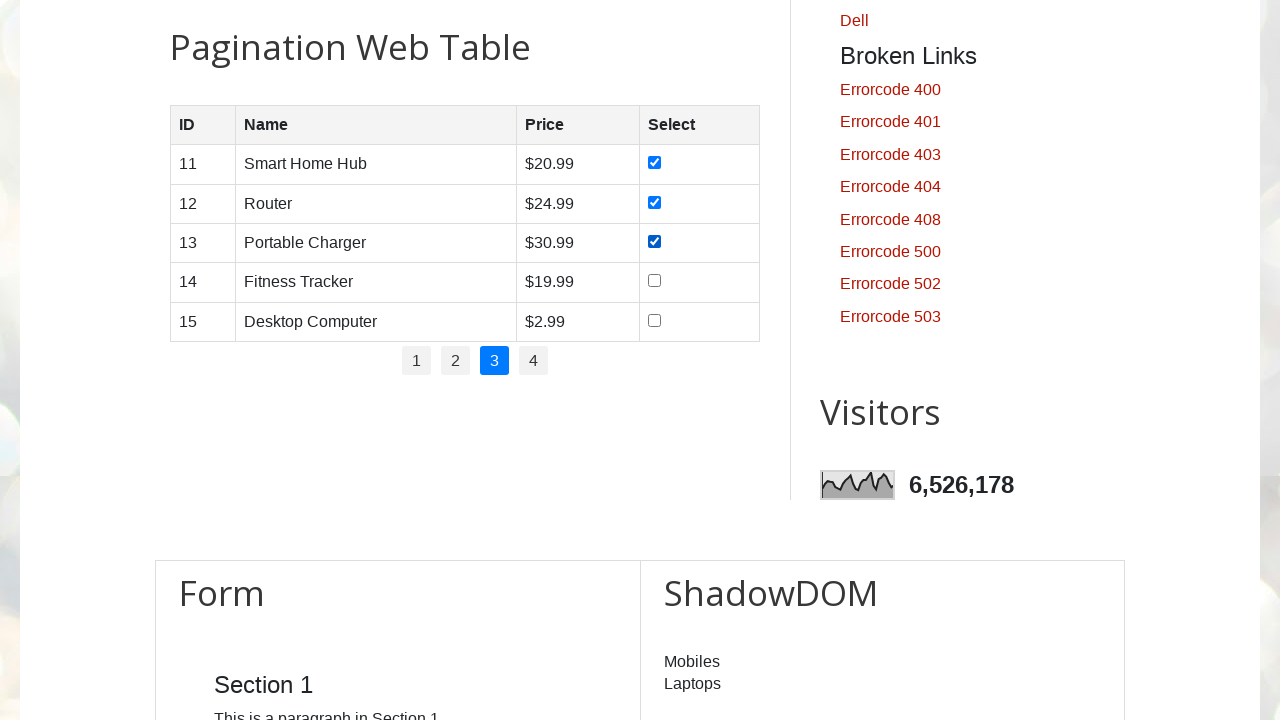

Clicked checkbox in row 4 of product table at (655, 281) on //table[@id='productTable']/tbody/tr[4]/td[4]/input
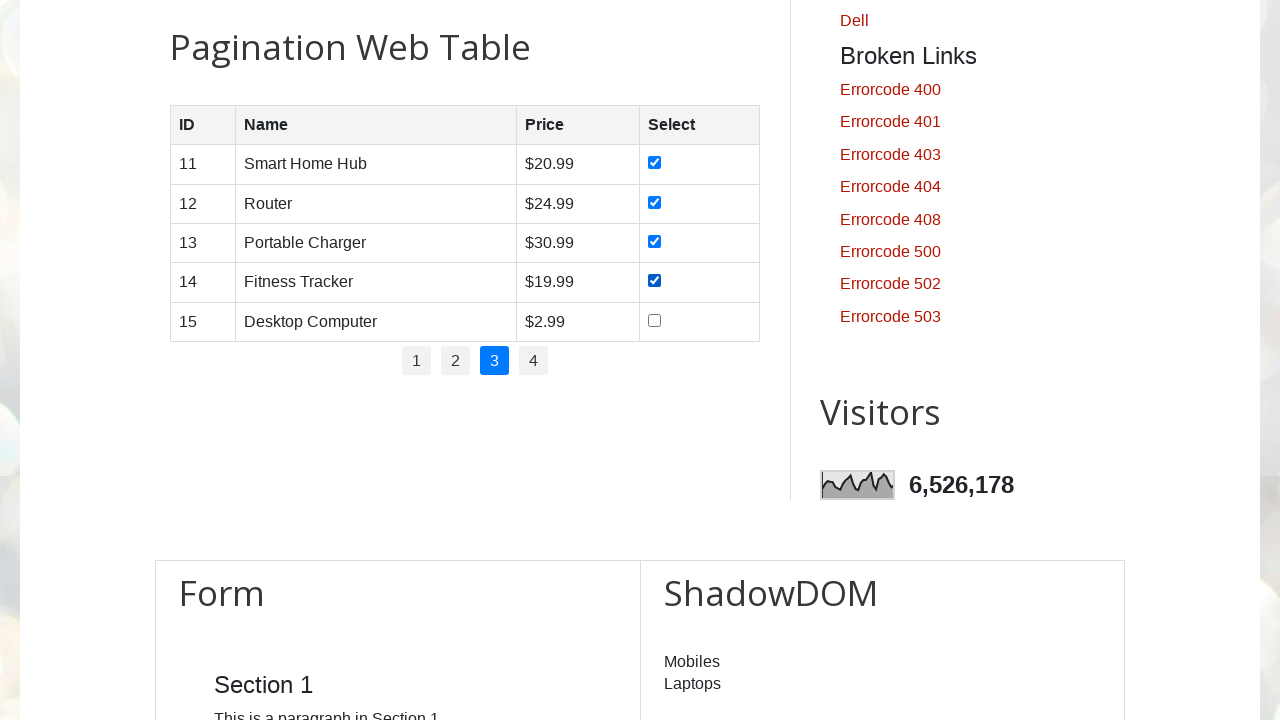

Waited 500ms before next checkbox click
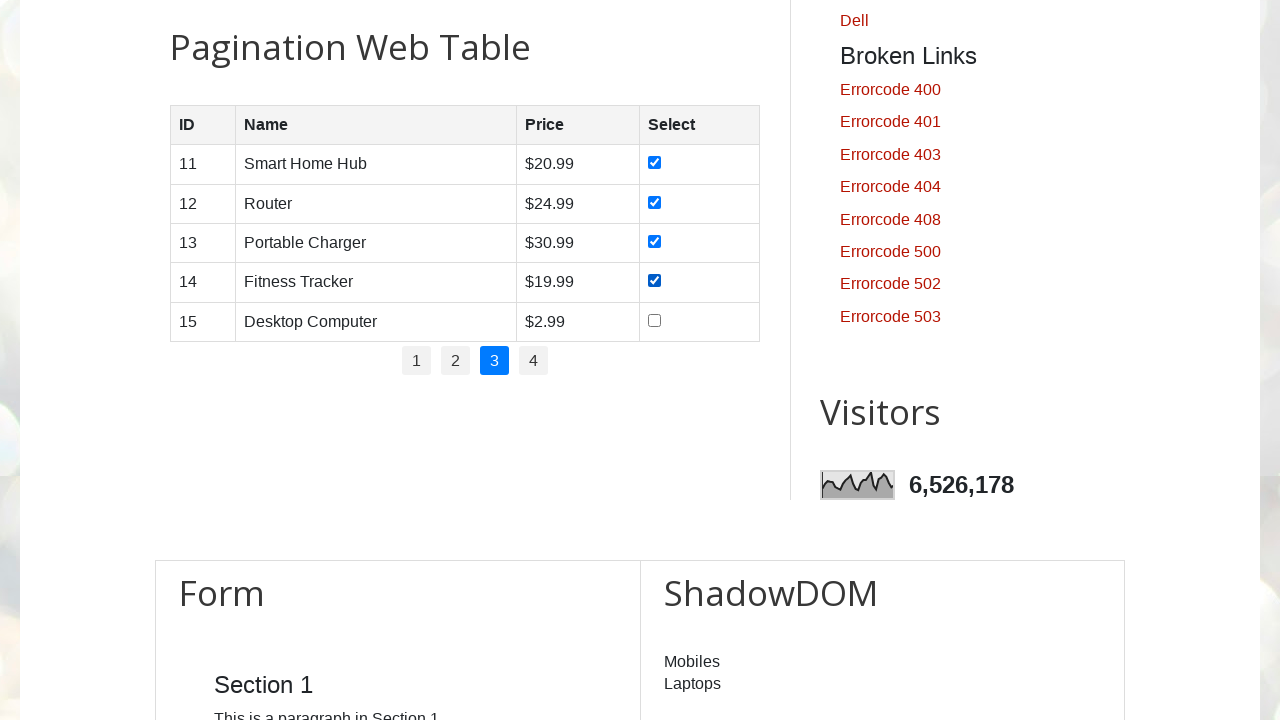

Checkbox in row 5 is visible and ready
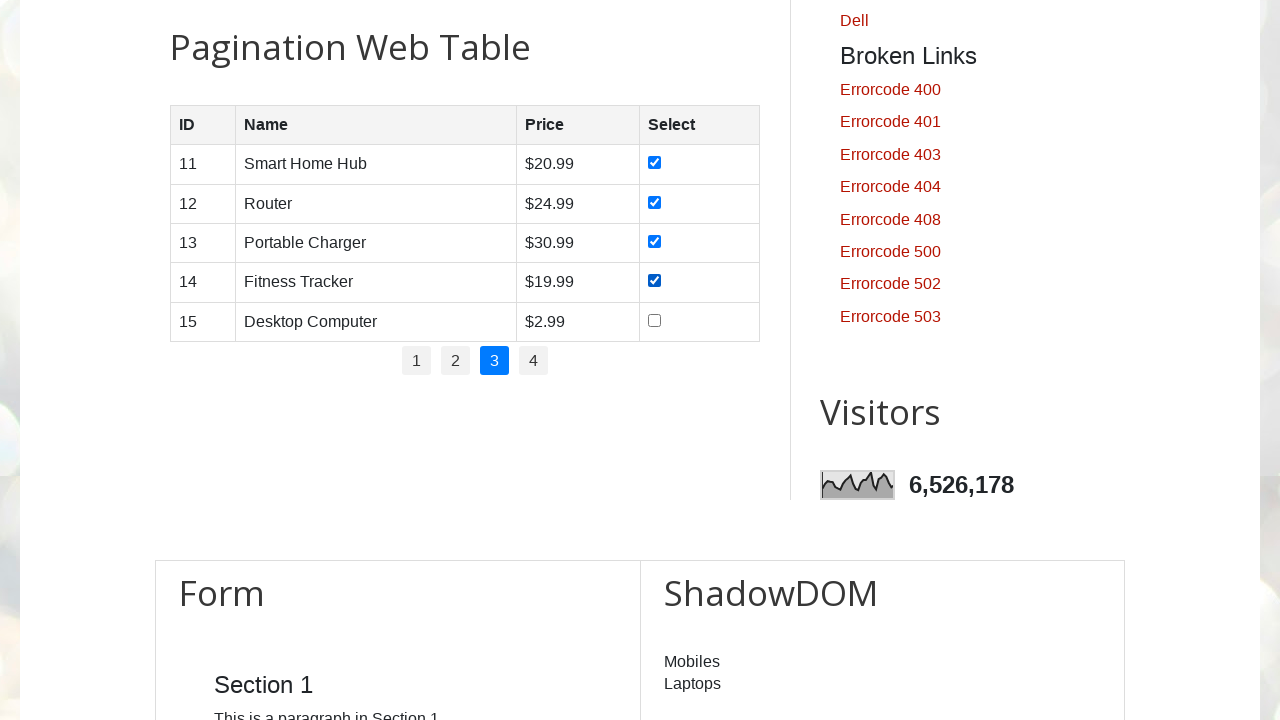

Clicked checkbox in row 5 of product table at (655, 320) on //table[@id='productTable']/tbody/tr[5]/td[4]/input
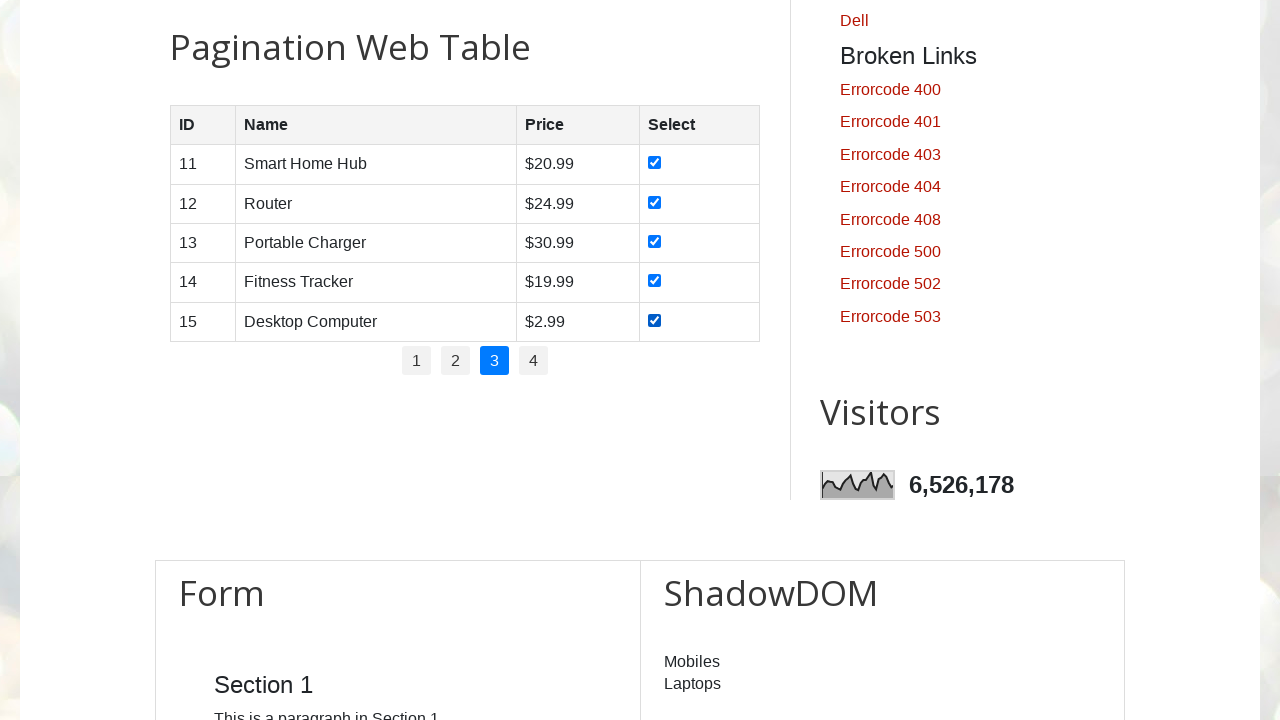

Waited 500ms before next checkbox click
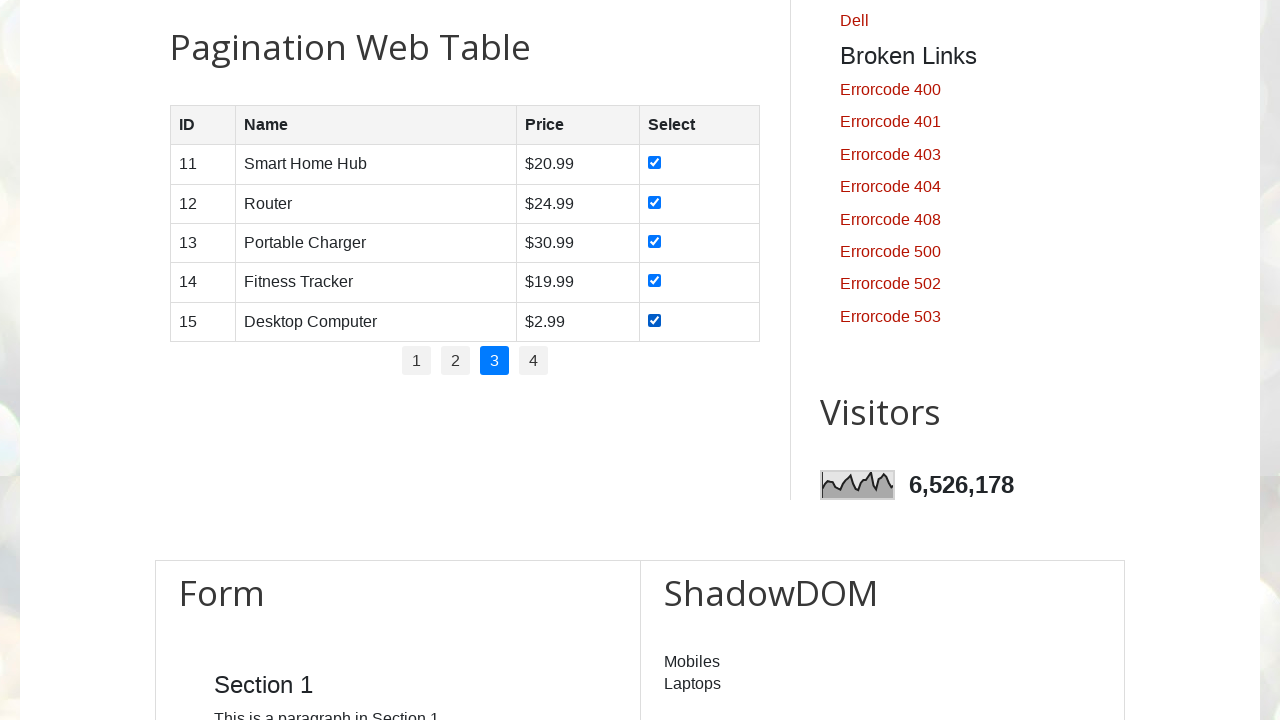

Clicked pagination item to navigate to a new page at (534, 361) on xpath=//ul[@id='pagination']/li >> nth=3
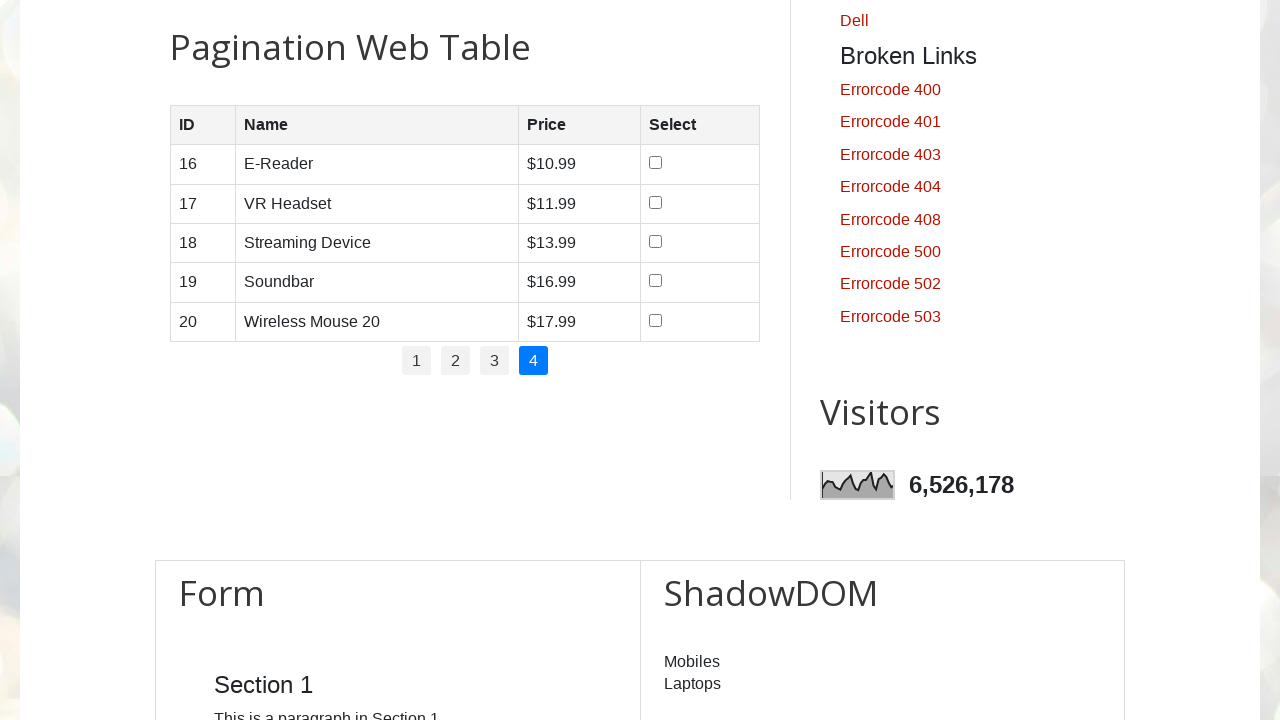

Product table loaded and ready
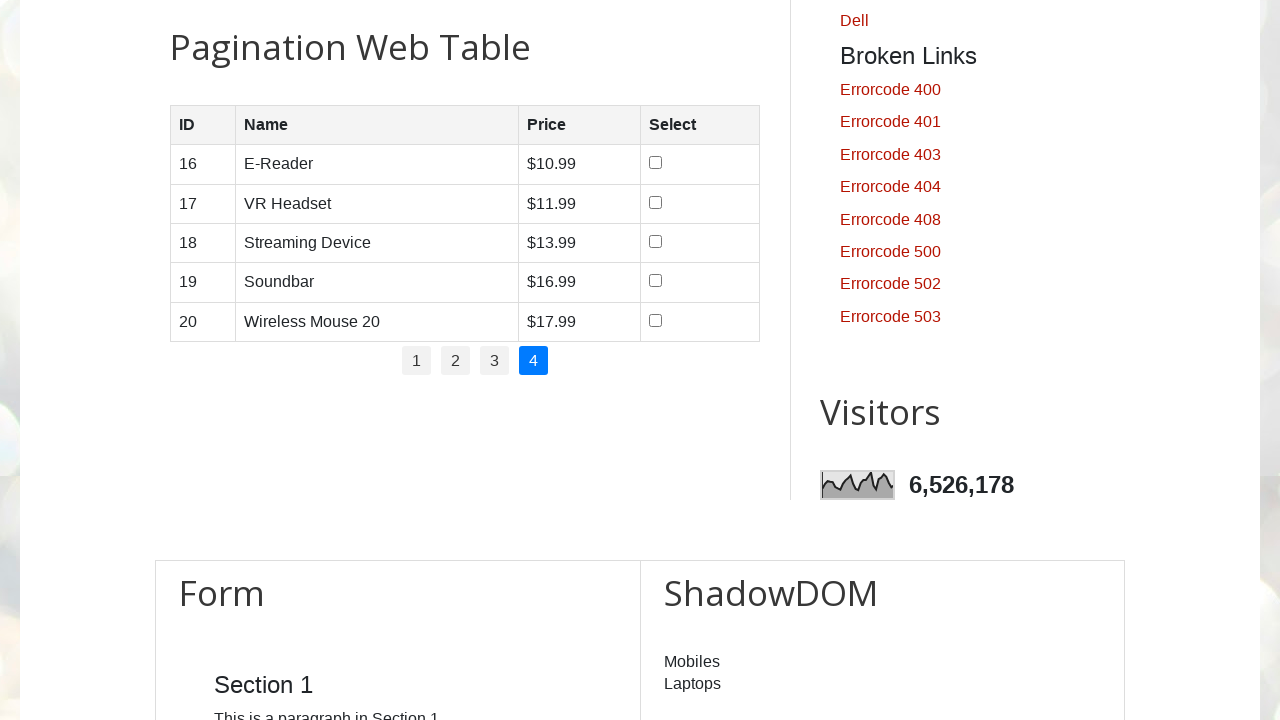

Retrieved 5 rows from product table
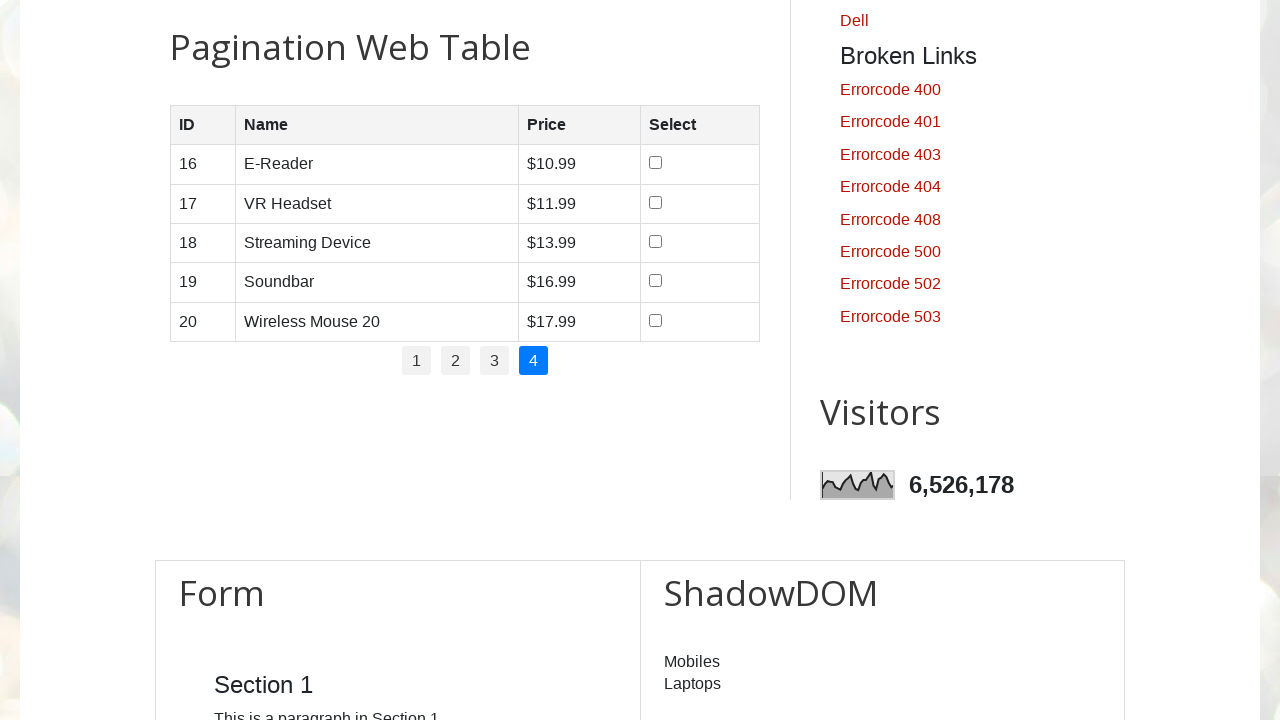

Checkbox in row 1 is visible and ready
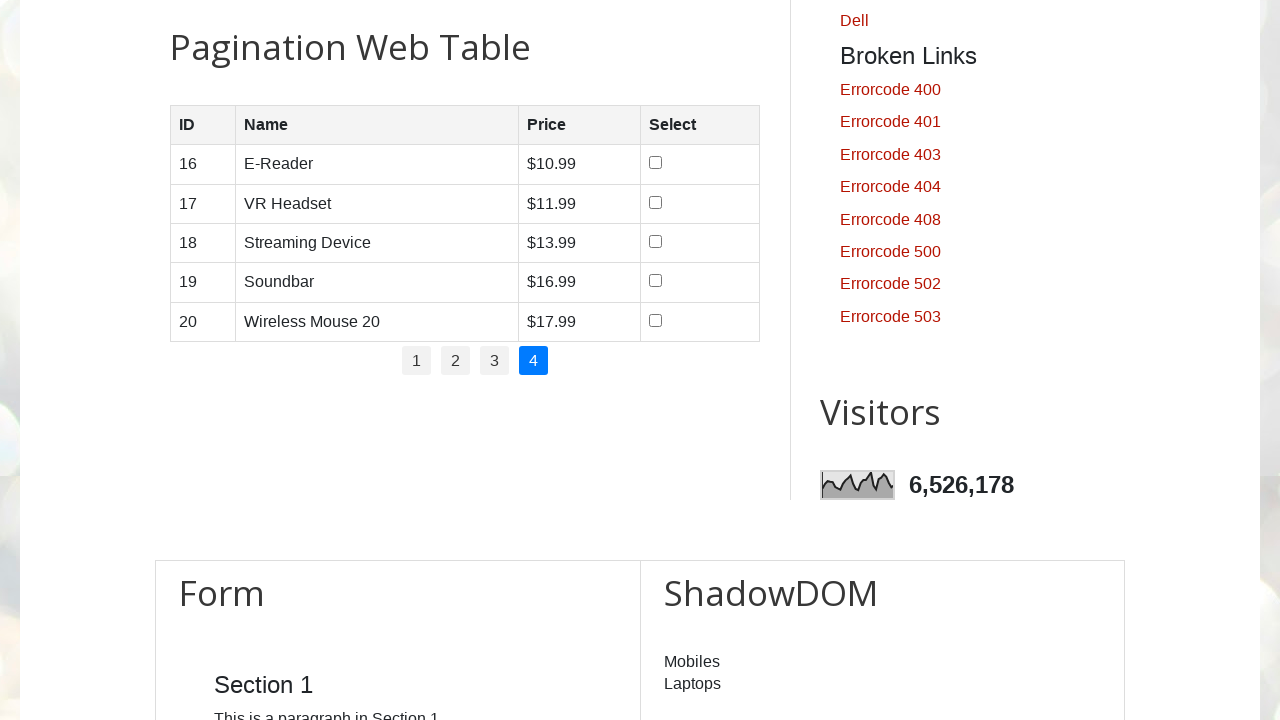

Clicked checkbox in row 1 of product table at (656, 163) on //table[@id='productTable']/tbody/tr[1]/td[4]/input
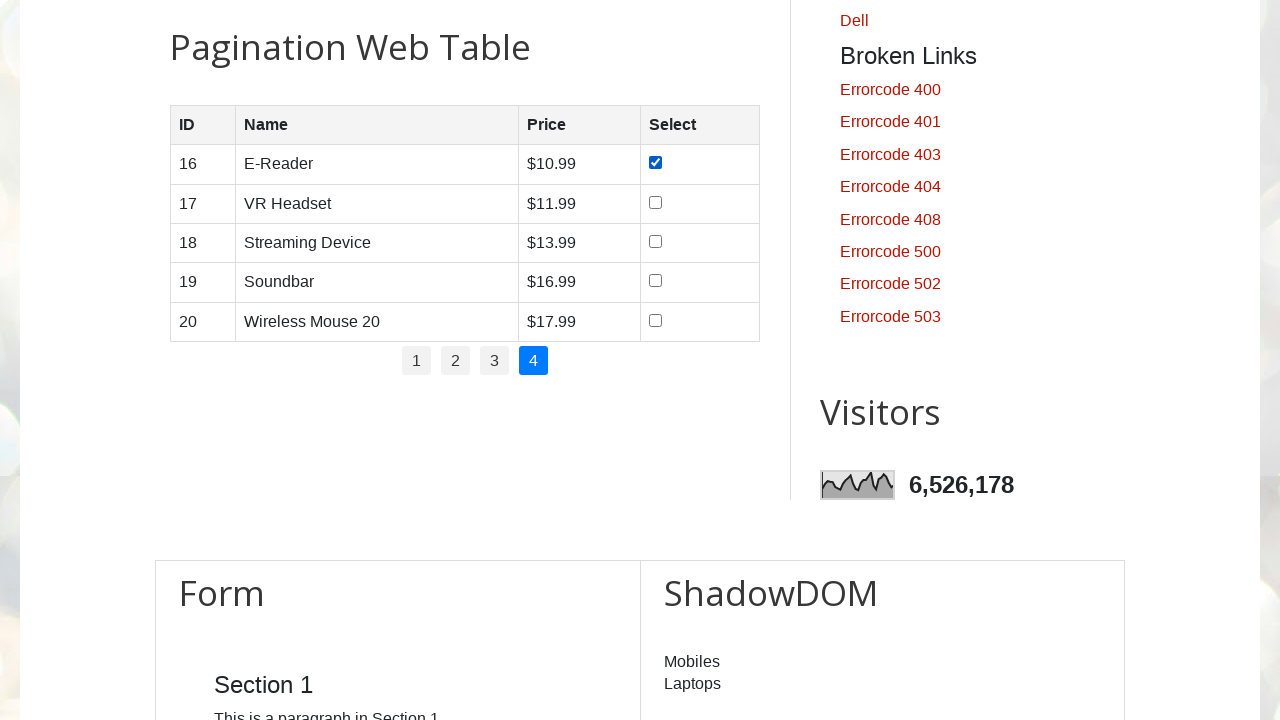

Waited 500ms before next checkbox click
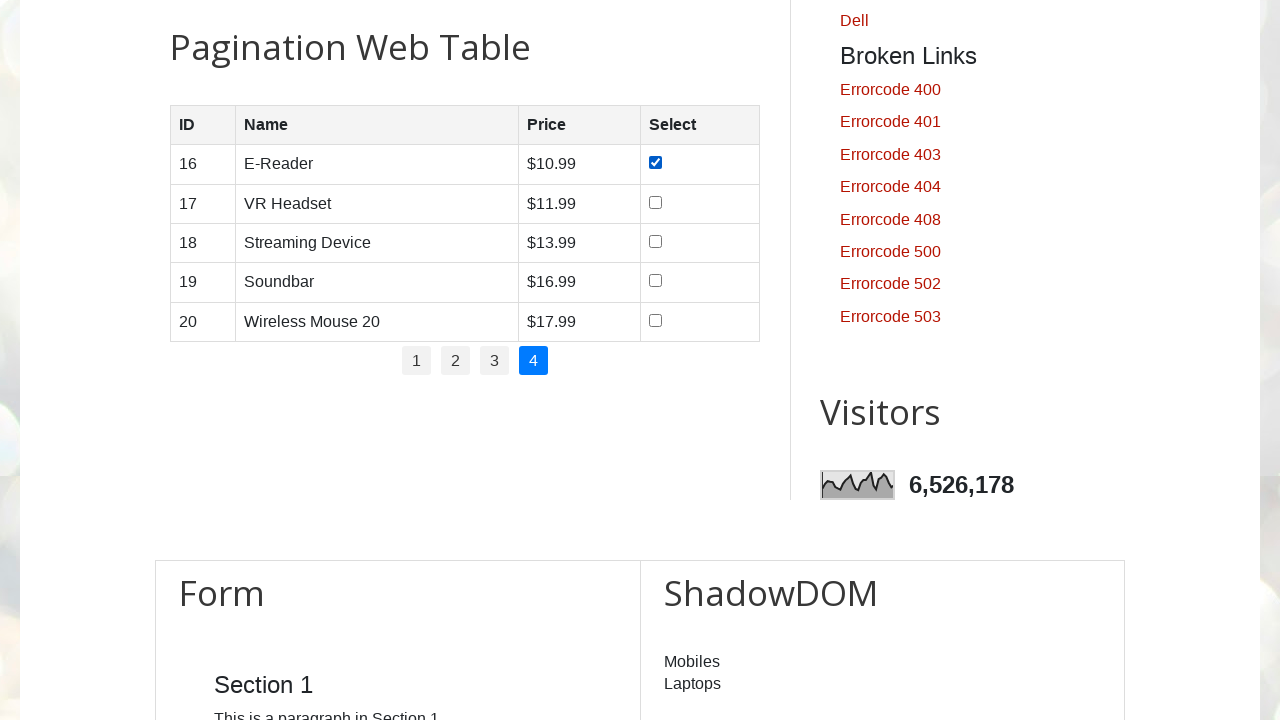

Checkbox in row 2 is visible and ready
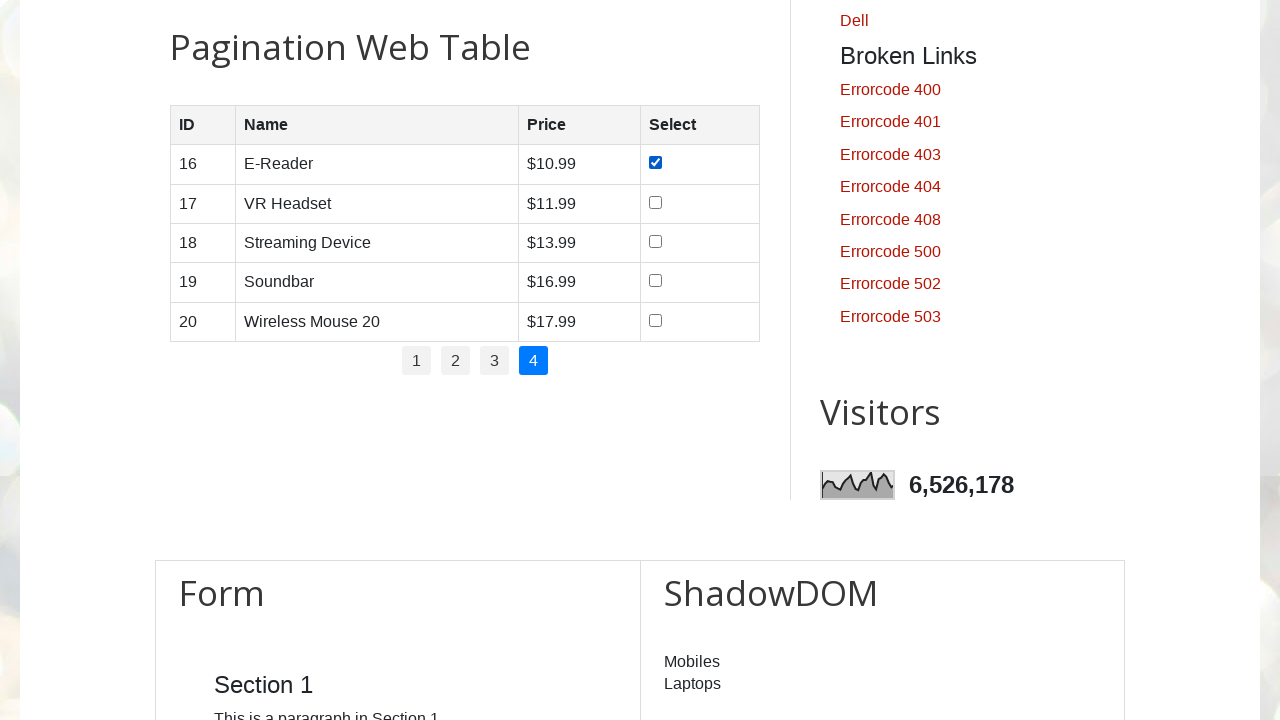

Clicked checkbox in row 2 of product table at (656, 202) on //table[@id='productTable']/tbody/tr[2]/td[4]/input
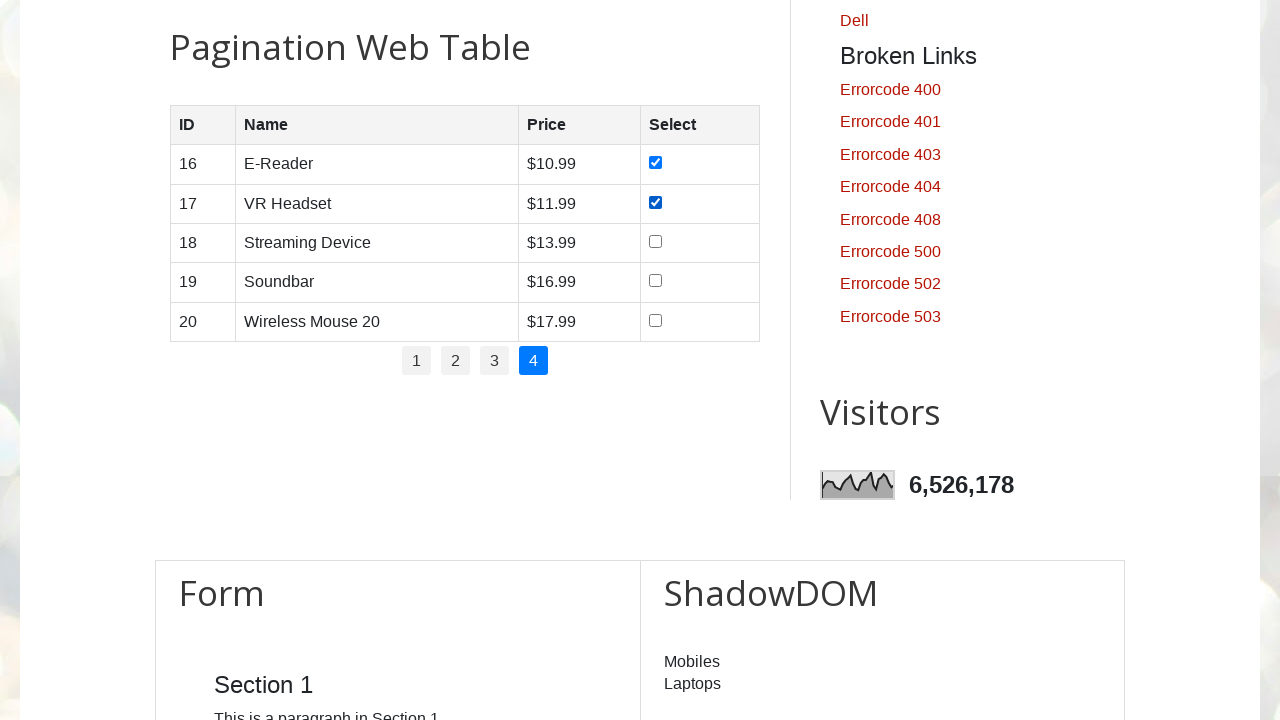

Waited 500ms before next checkbox click
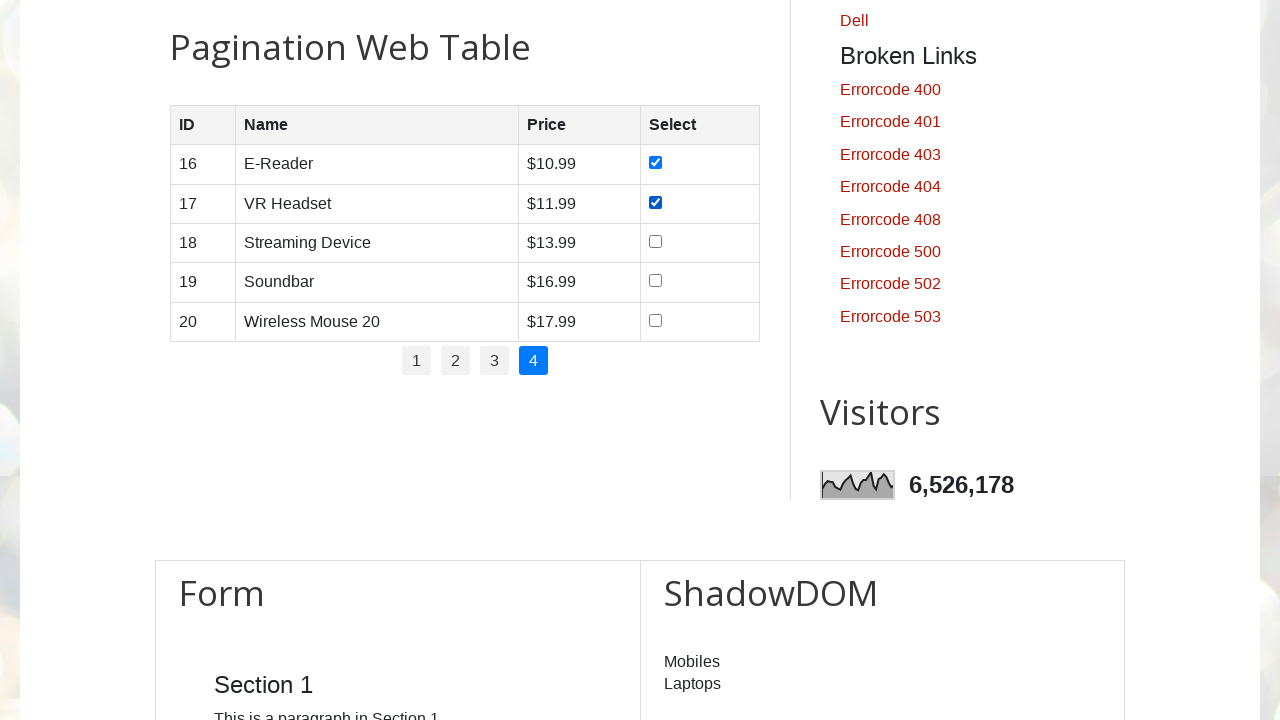

Checkbox in row 3 is visible and ready
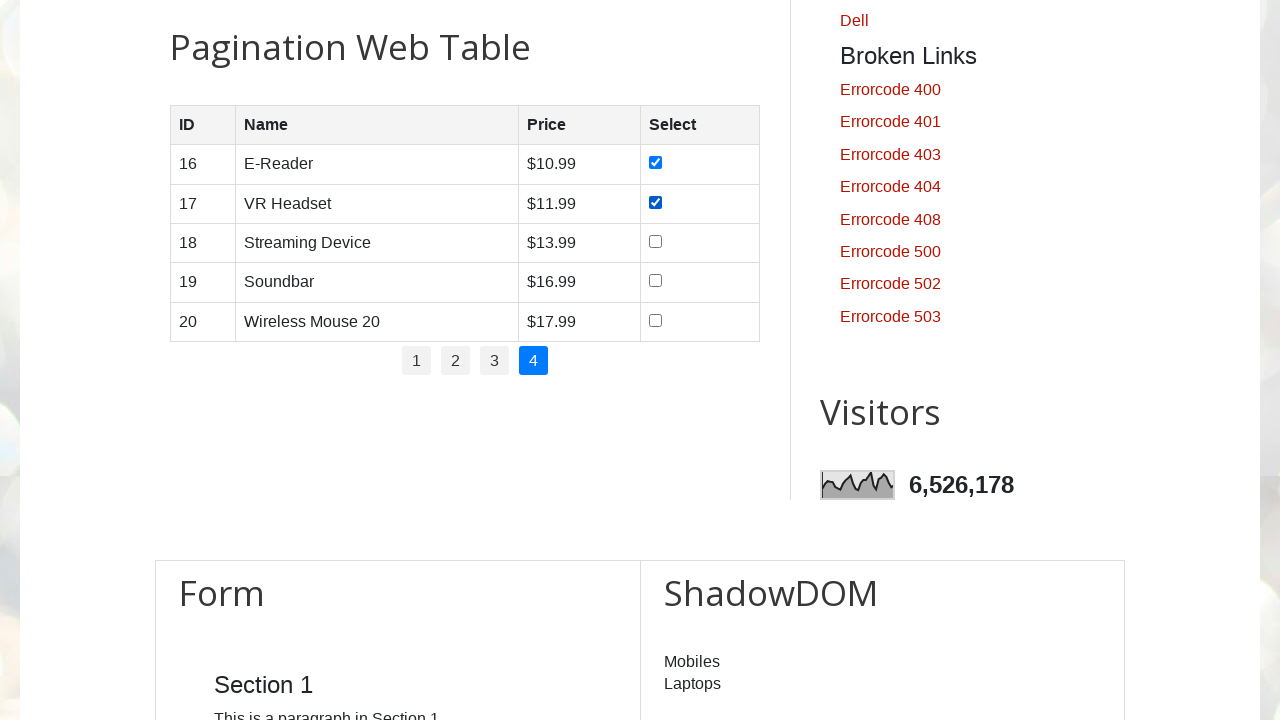

Clicked checkbox in row 3 of product table at (656, 241) on //table[@id='productTable']/tbody/tr[3]/td[4]/input
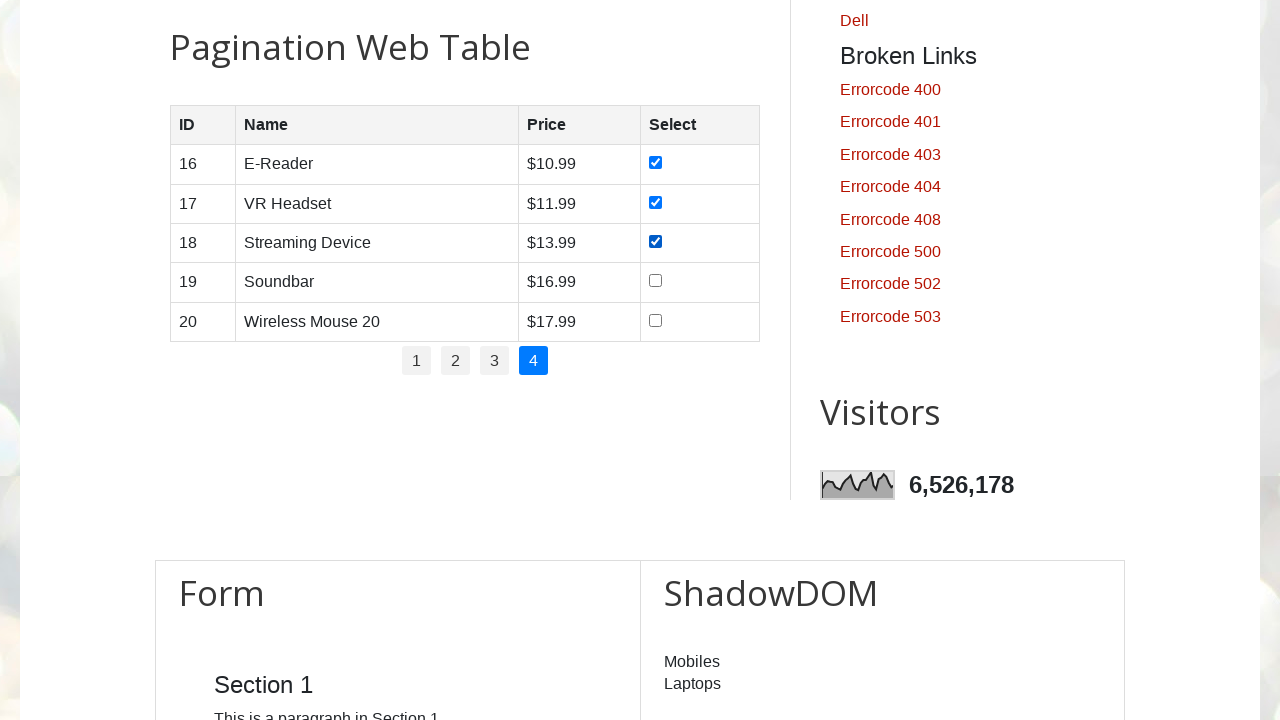

Waited 500ms before next checkbox click
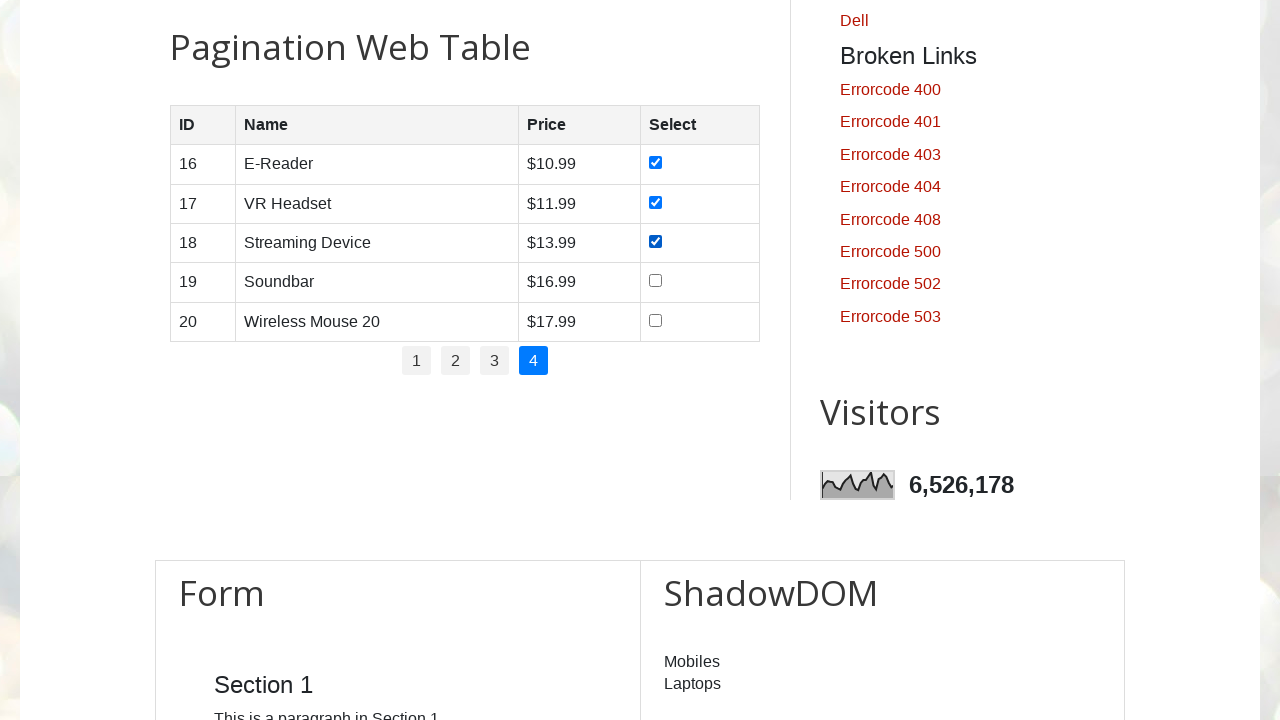

Checkbox in row 4 is visible and ready
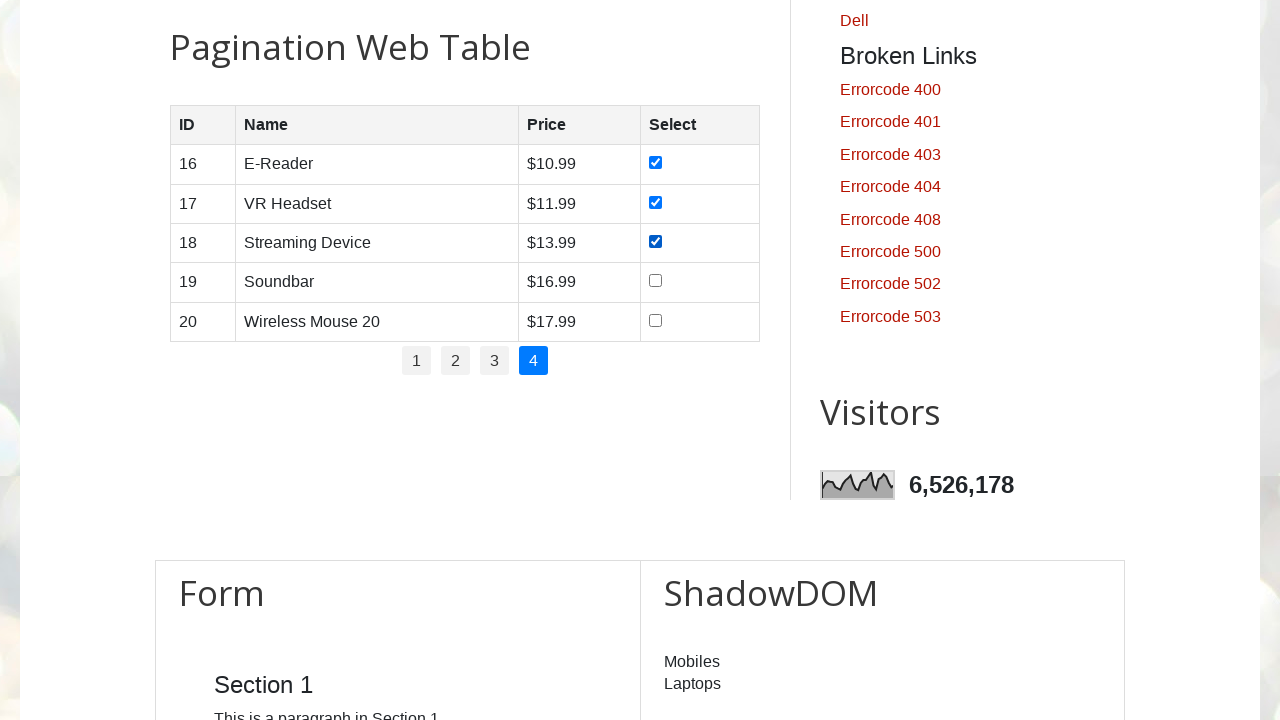

Clicked checkbox in row 4 of product table at (656, 281) on //table[@id='productTable']/tbody/tr[4]/td[4]/input
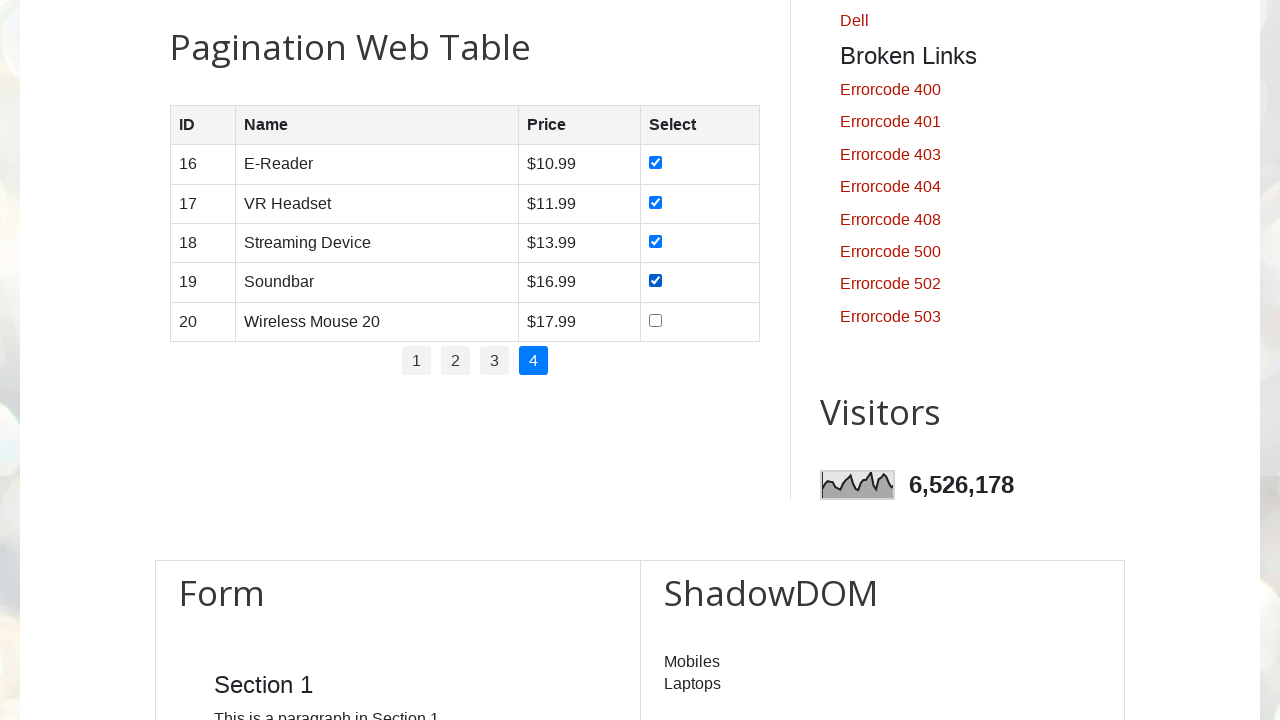

Waited 500ms before next checkbox click
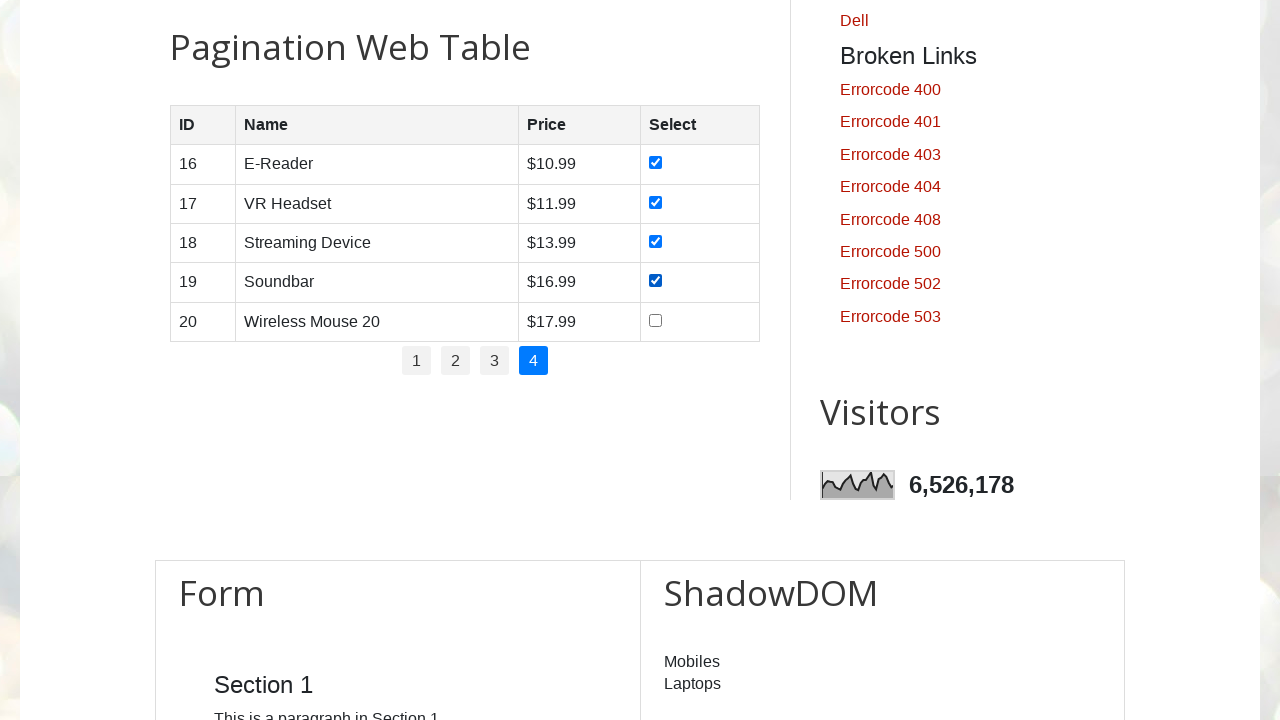

Checkbox in row 5 is visible and ready
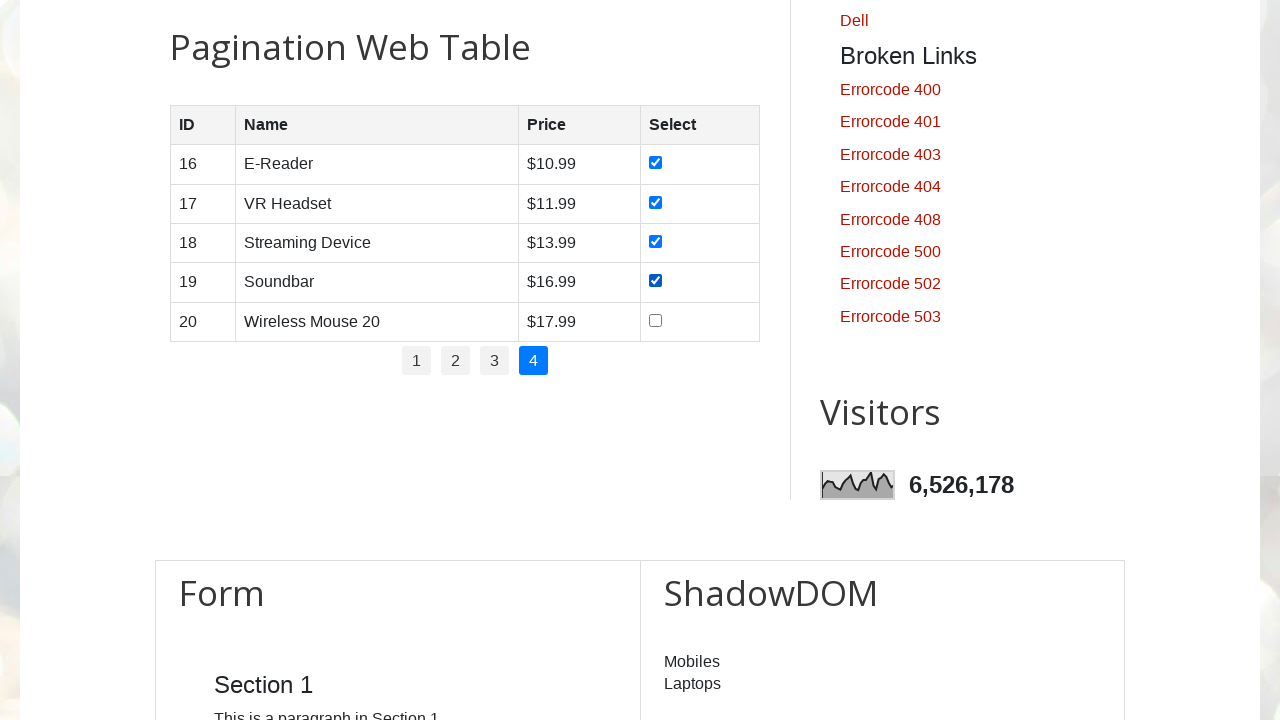

Clicked checkbox in row 5 of product table at (656, 320) on //table[@id='productTable']/tbody/tr[5]/td[4]/input
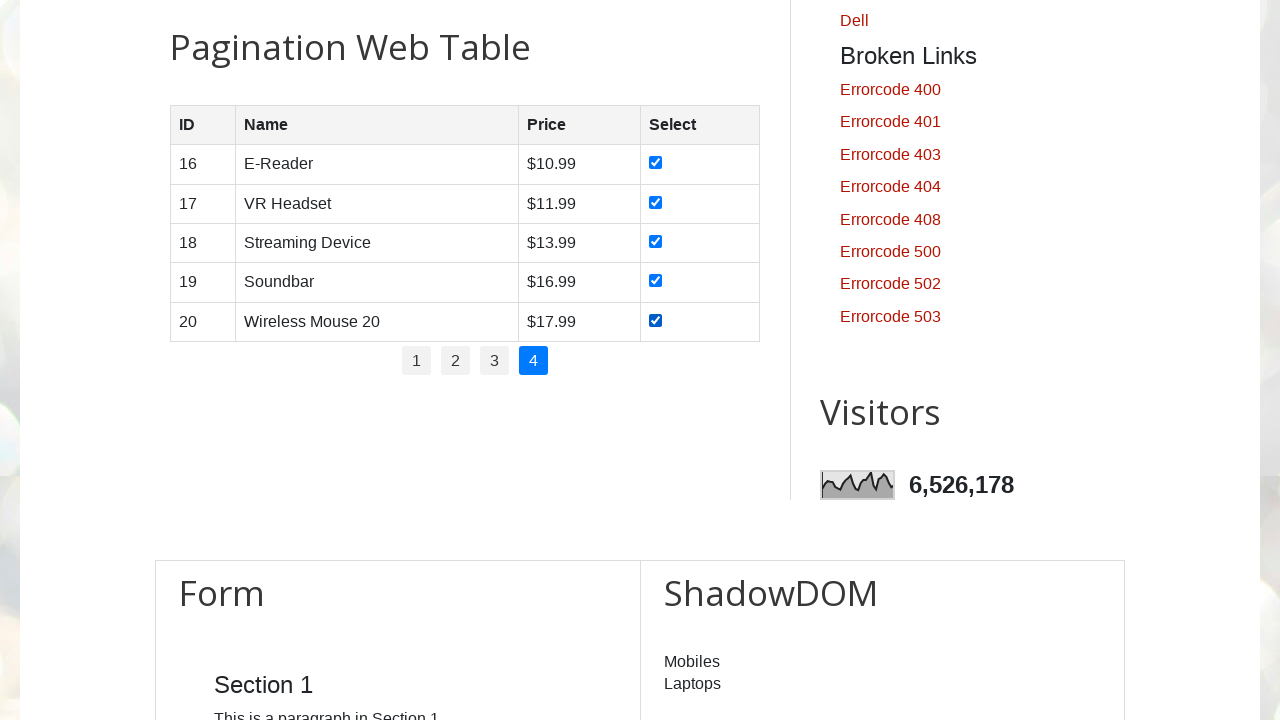

Waited 500ms before next checkbox click
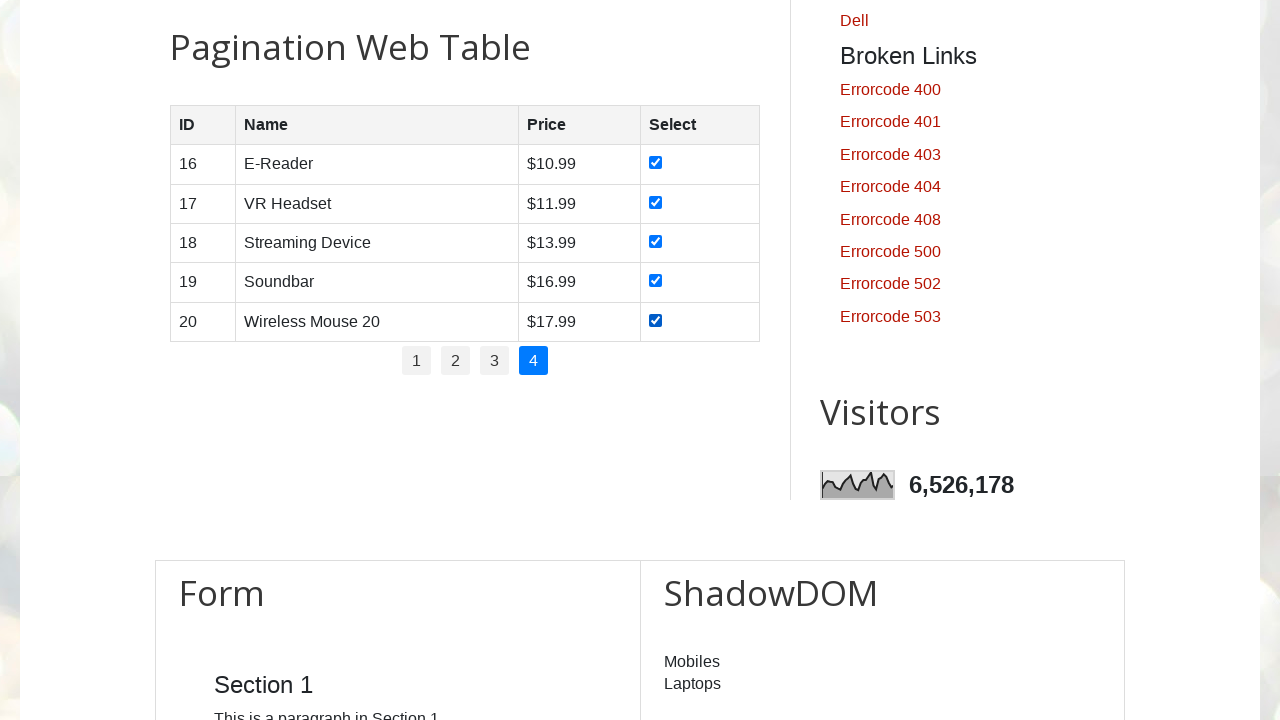

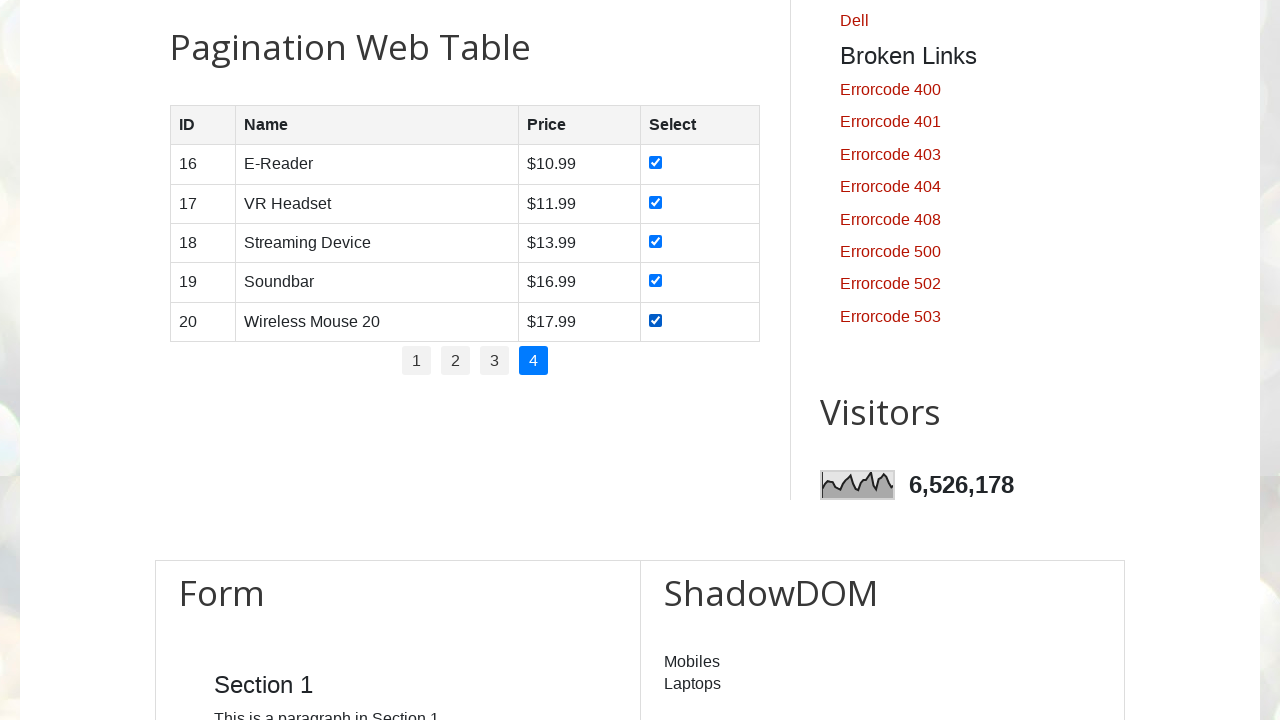